Automates interaction with an incremental/clicker game by clicking the main button and purchasing various upgrades when they become available. The script clicks repeatedly and buys workers, books, assistants, motivation, training, managers, coaches, and excavators based on game state.

Starting URL: https://system.mrugalski.pl/

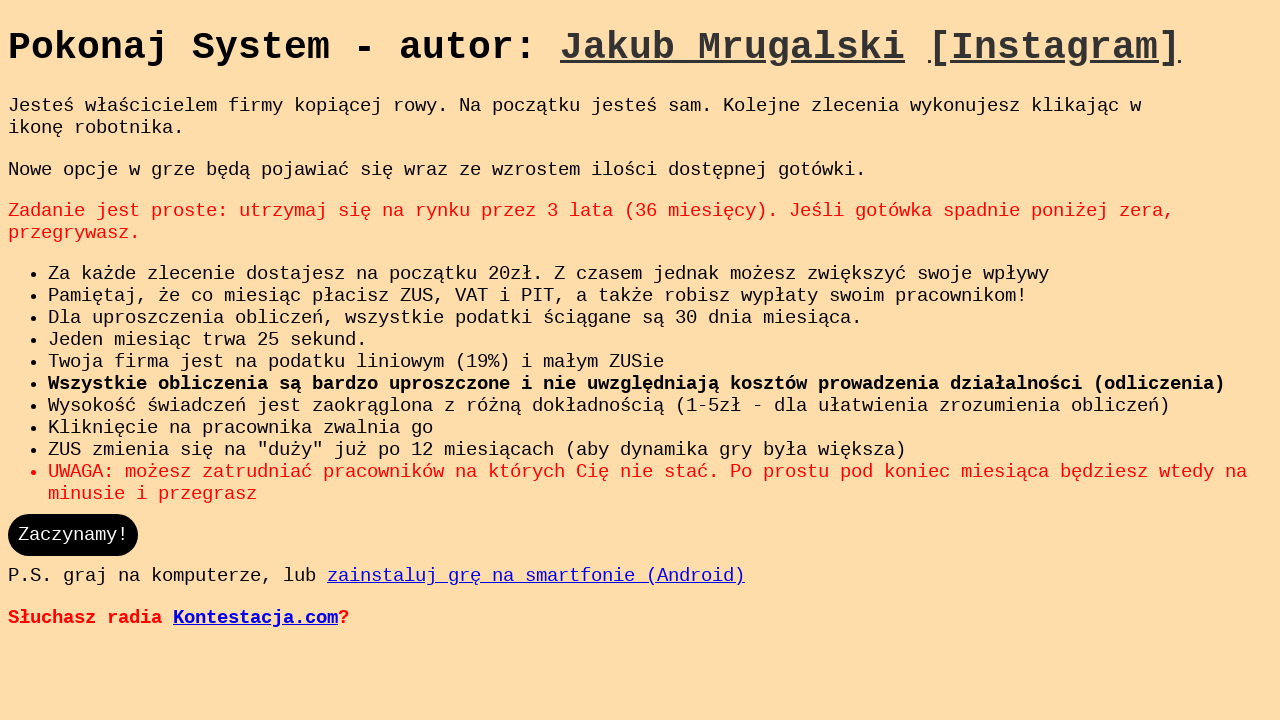

Clicked start button (#go) at (73, 535) on #go
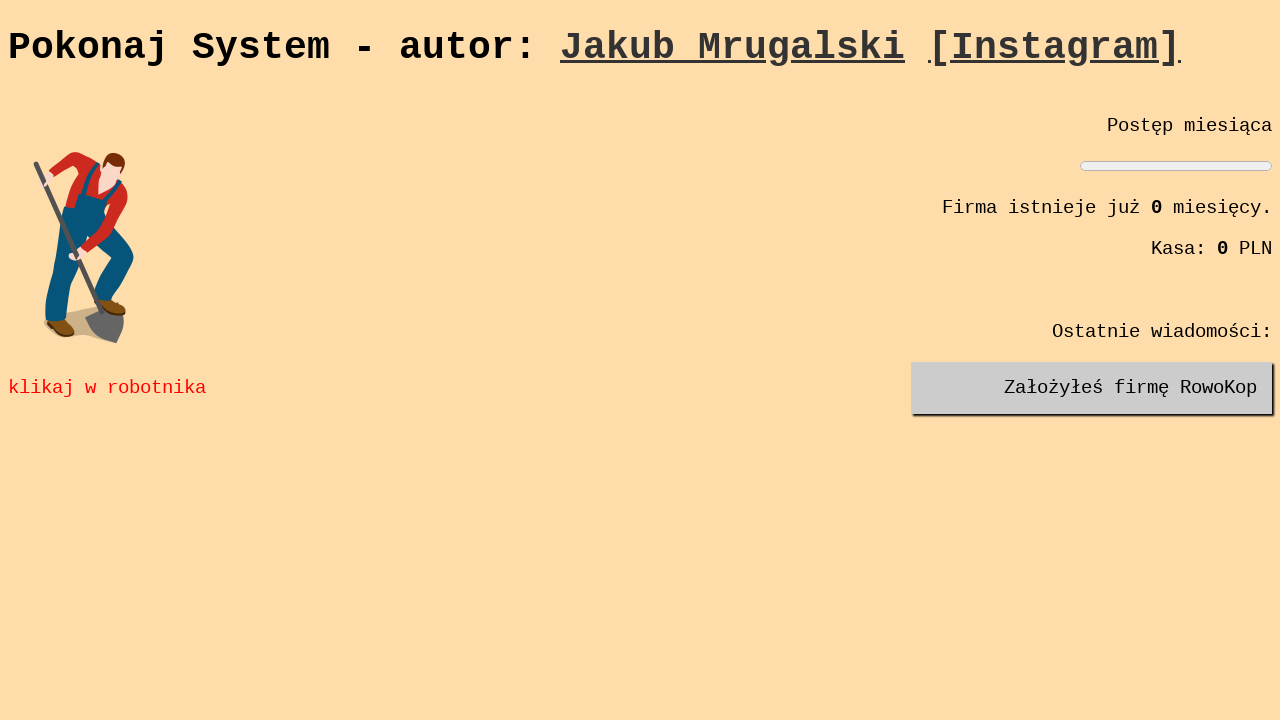

Game element #kop loaded
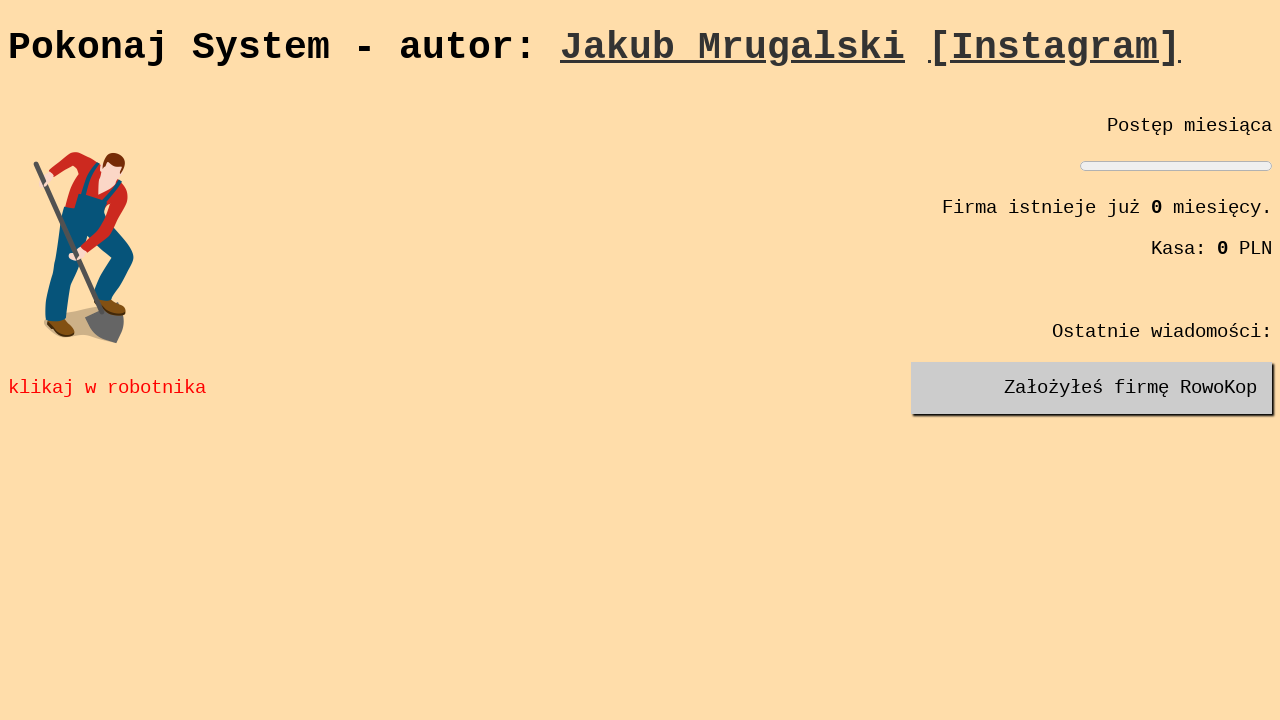

Iteration 1: Clicked main button (#kop) at (93, 223) on #kop
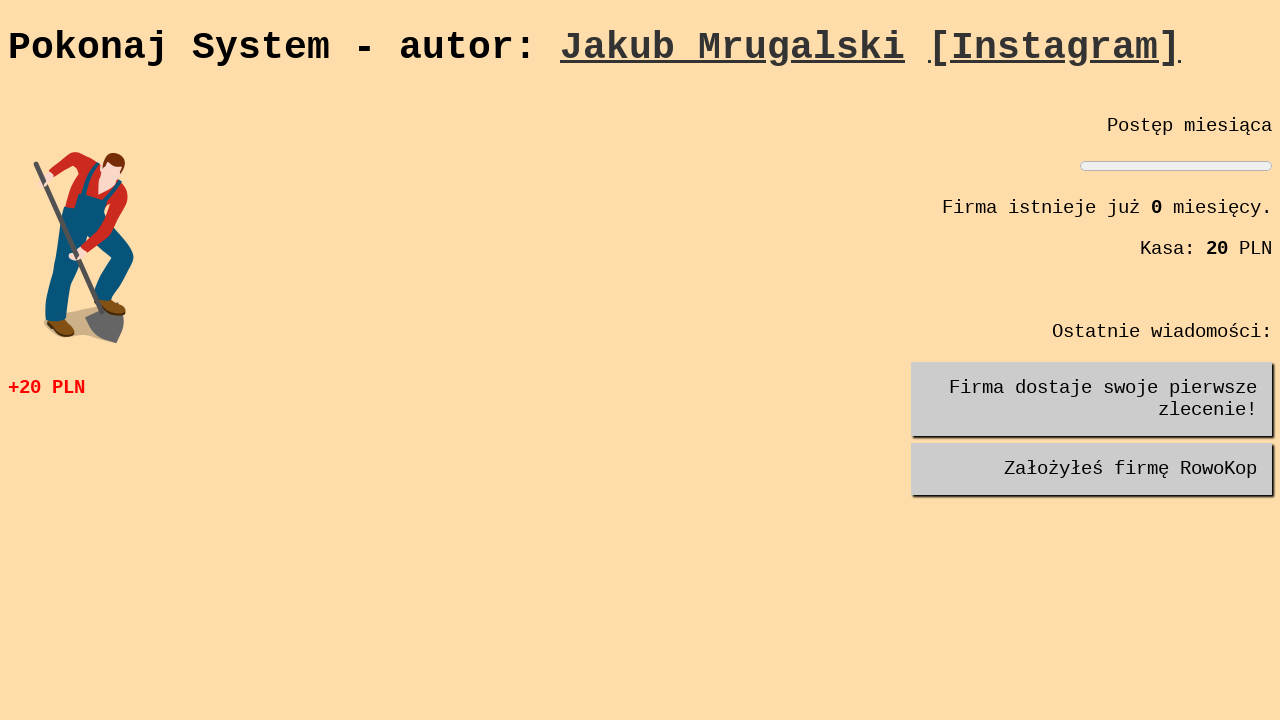

Checked month value: 0
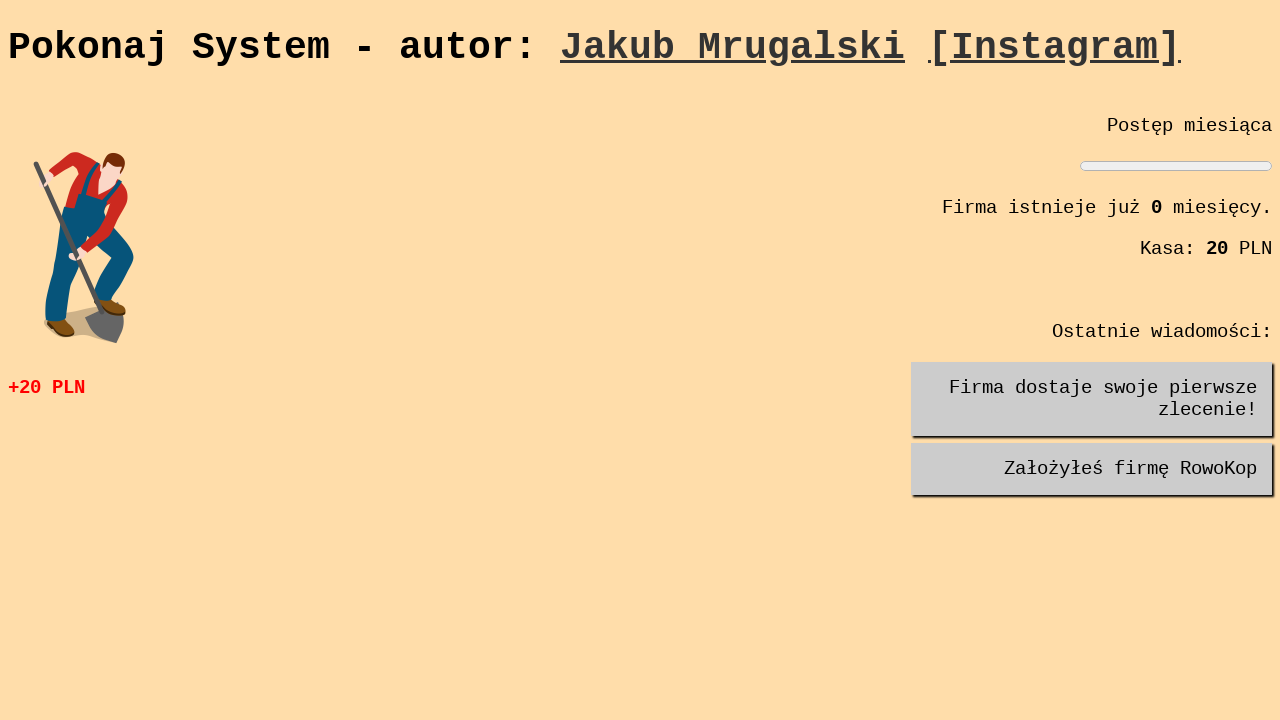

Checked cash value: 20
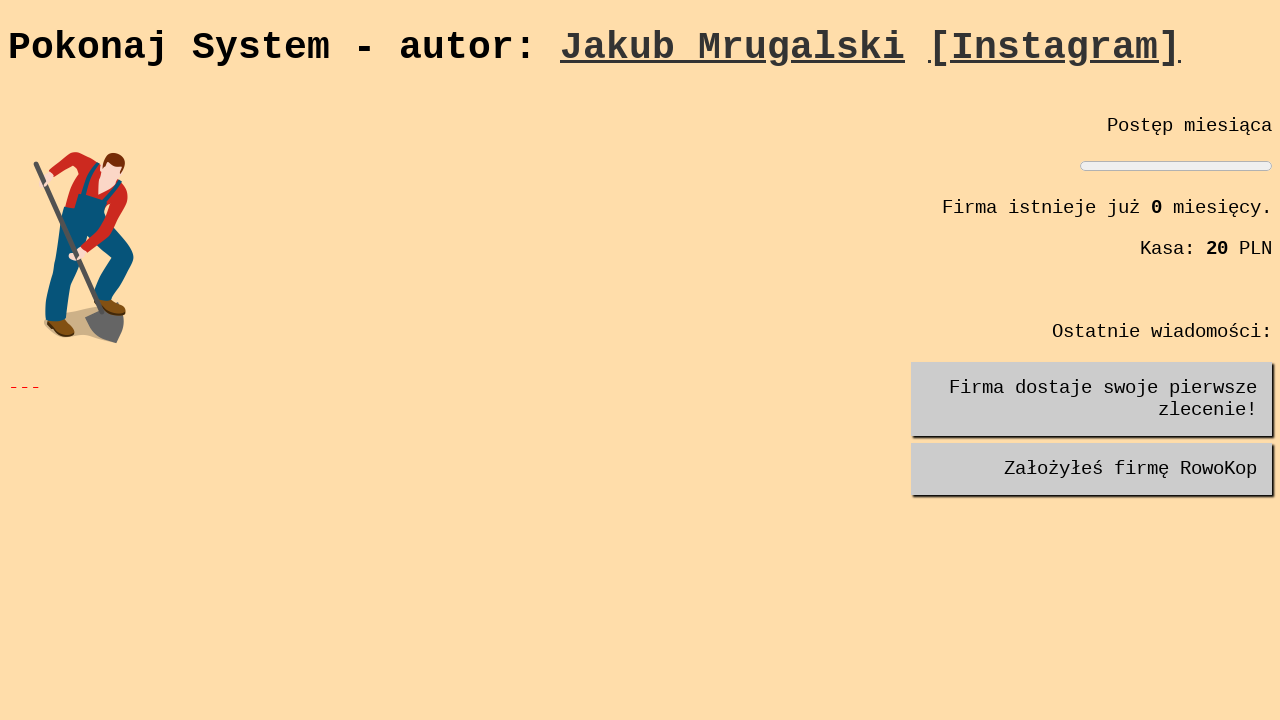

Iteration 1: Waited 100ms before next cycle
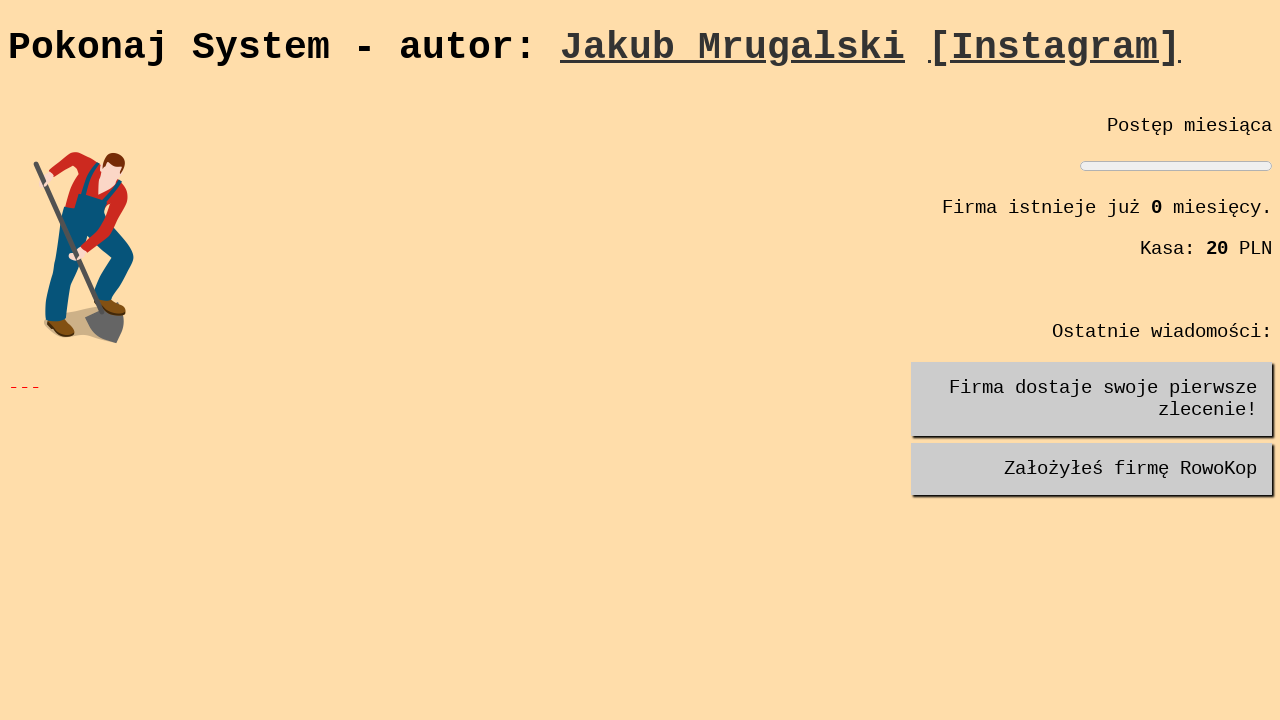

Iteration 2: Clicked main button (#kop) at (93, 223) on #kop
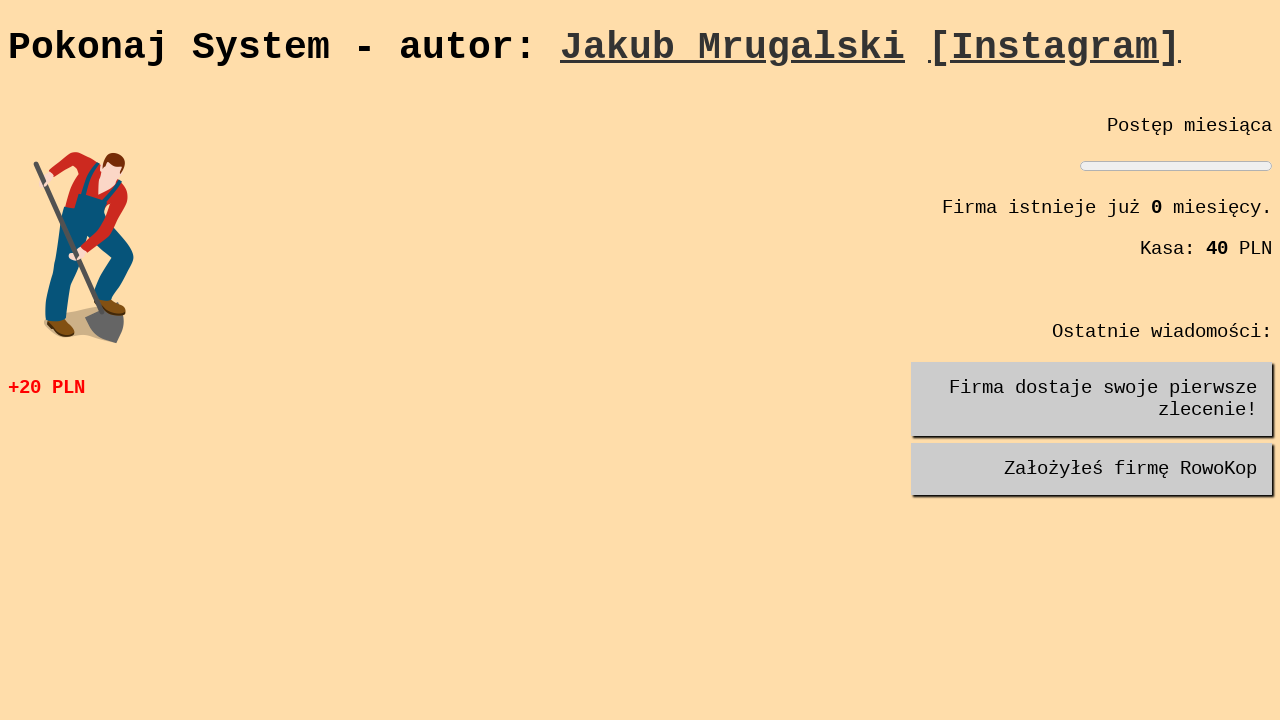

Checked month value: 0
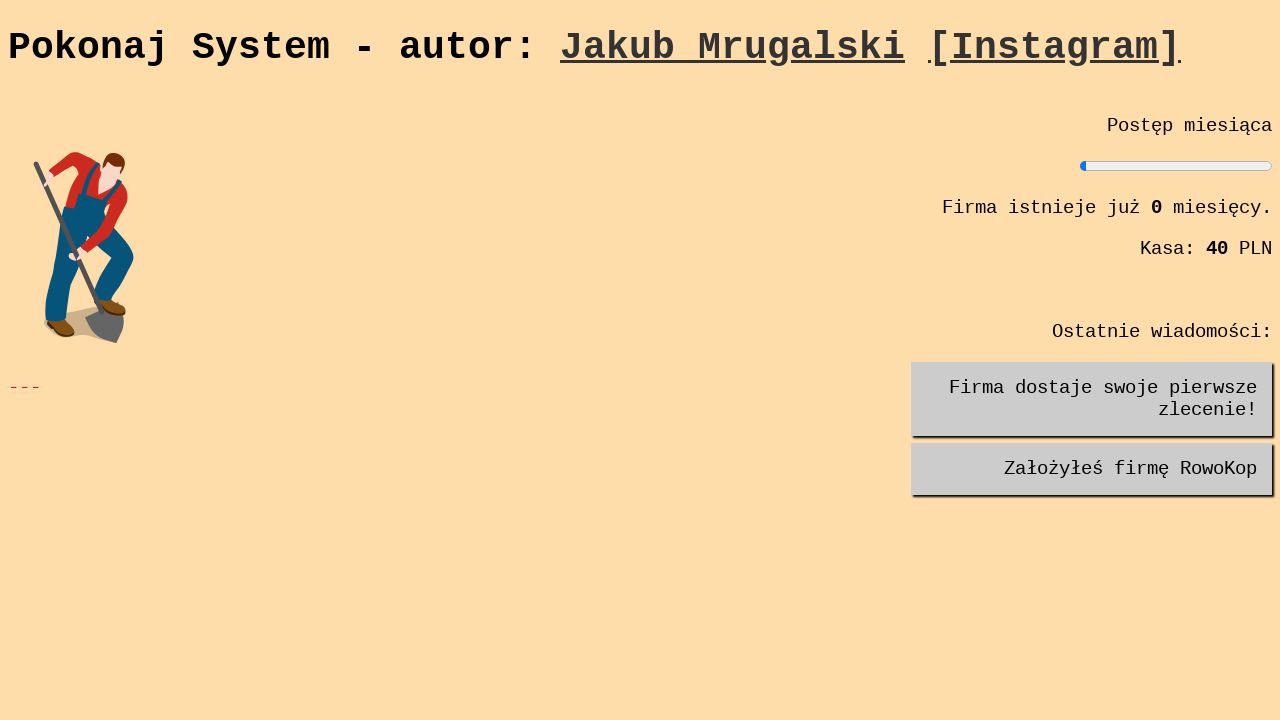

Checked cash value: 40
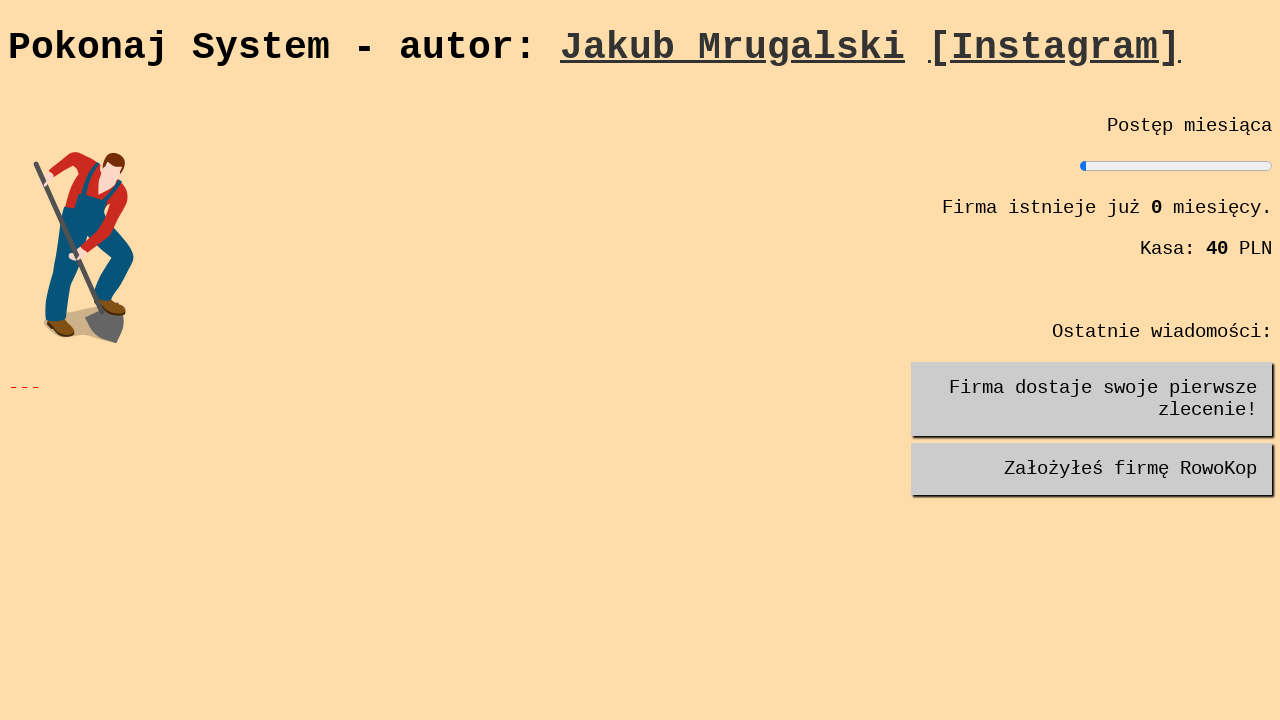

Iteration 2: Waited 100ms before next cycle
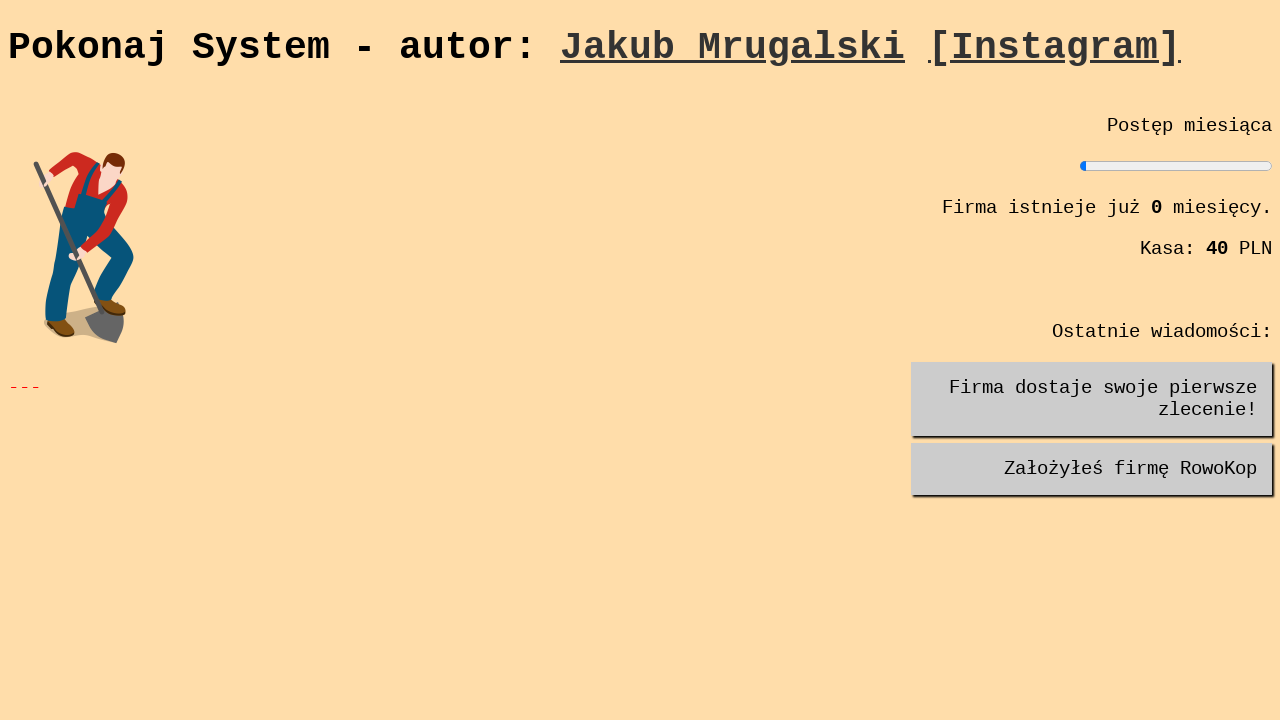

Iteration 3: Clicked main button (#kop) at (93, 223) on #kop
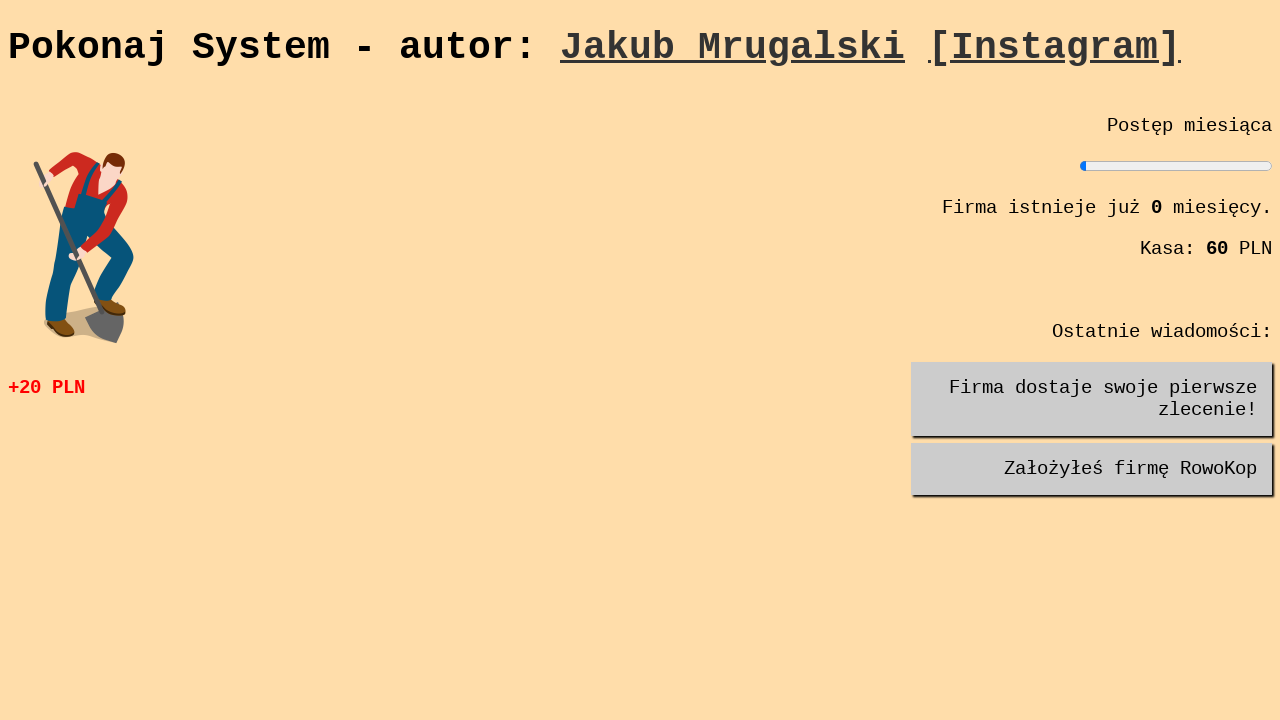

Checked month value: 0
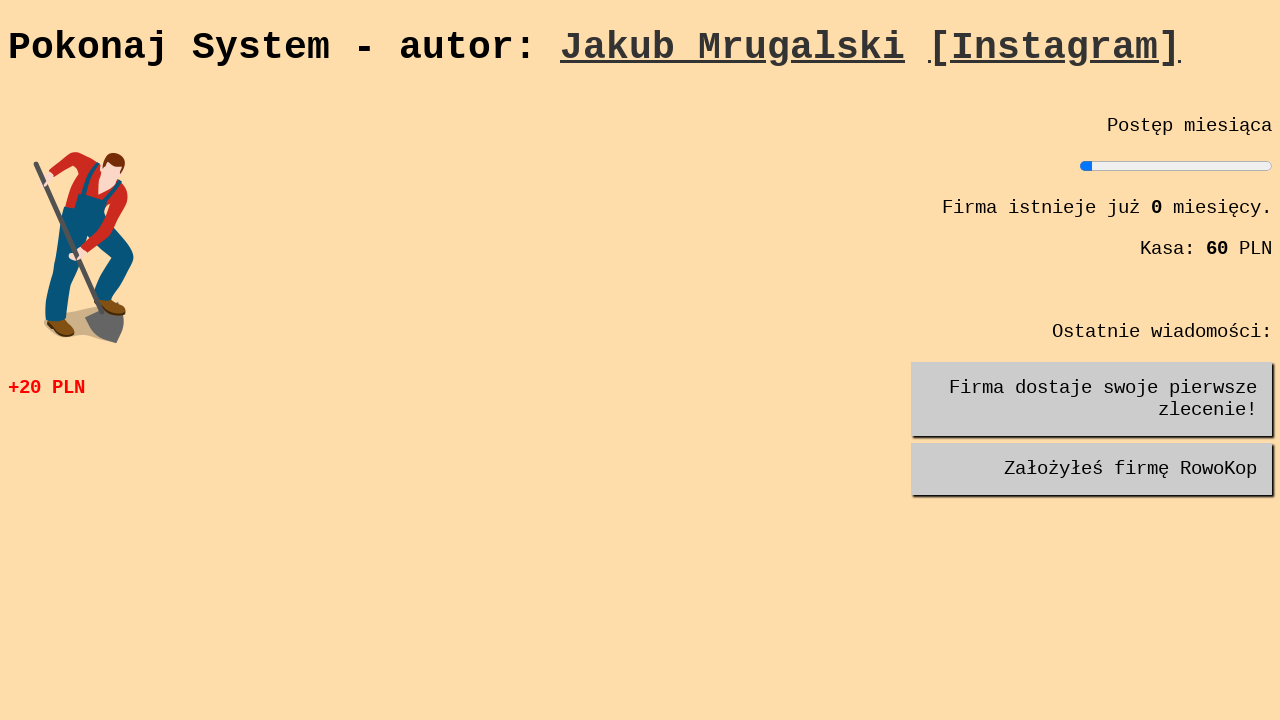

Checked cash value: 60
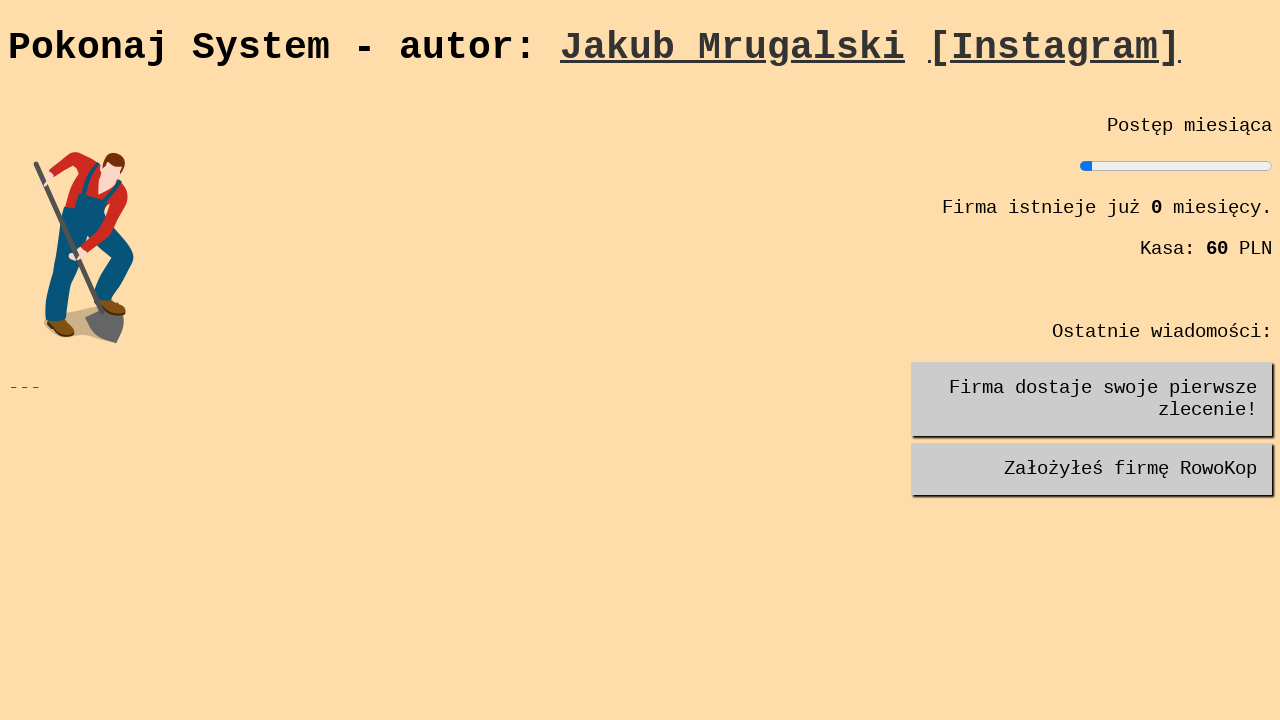

Iteration 3: Waited 100ms before next cycle
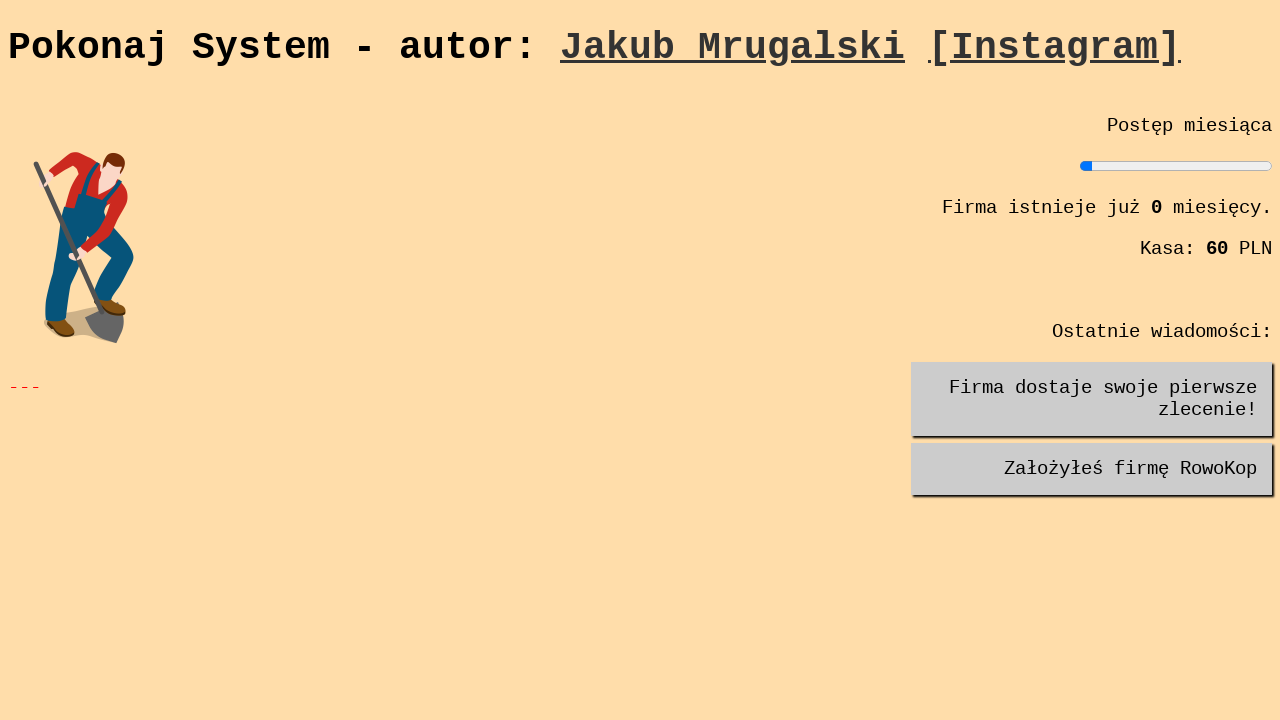

Iteration 4: Clicked main button (#kop) at (93, 223) on #kop
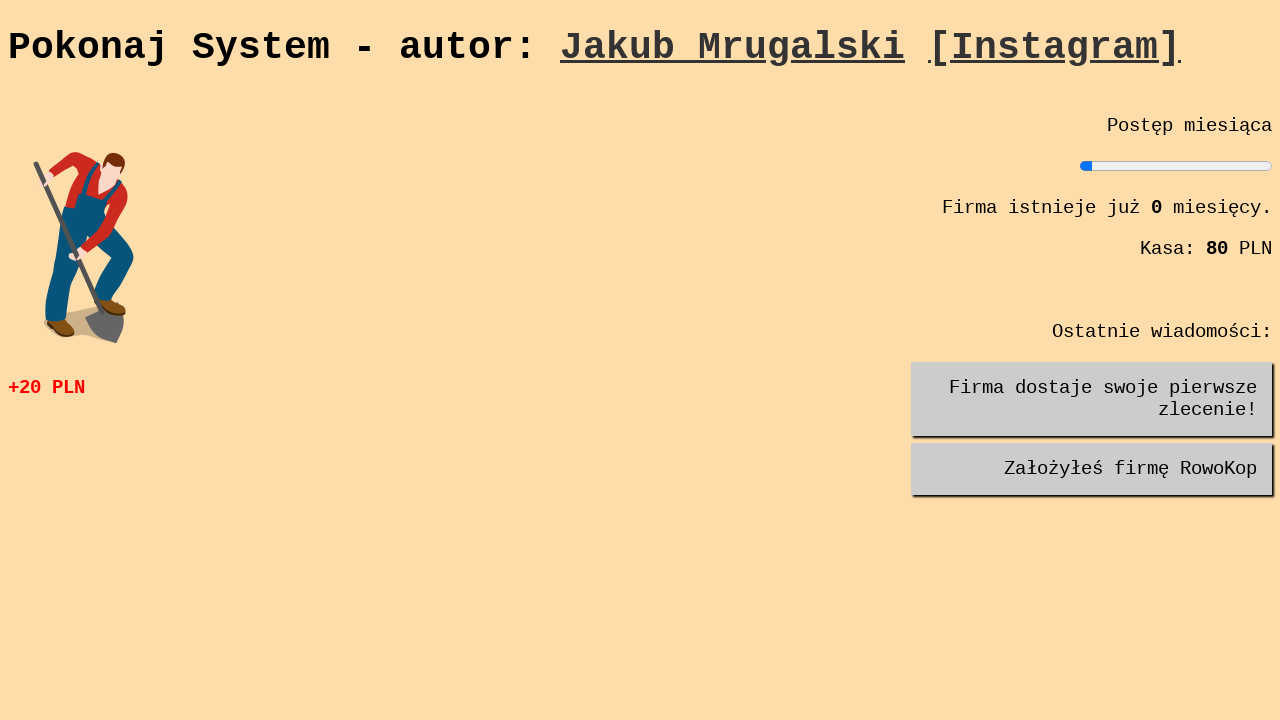

Checked month value: 0
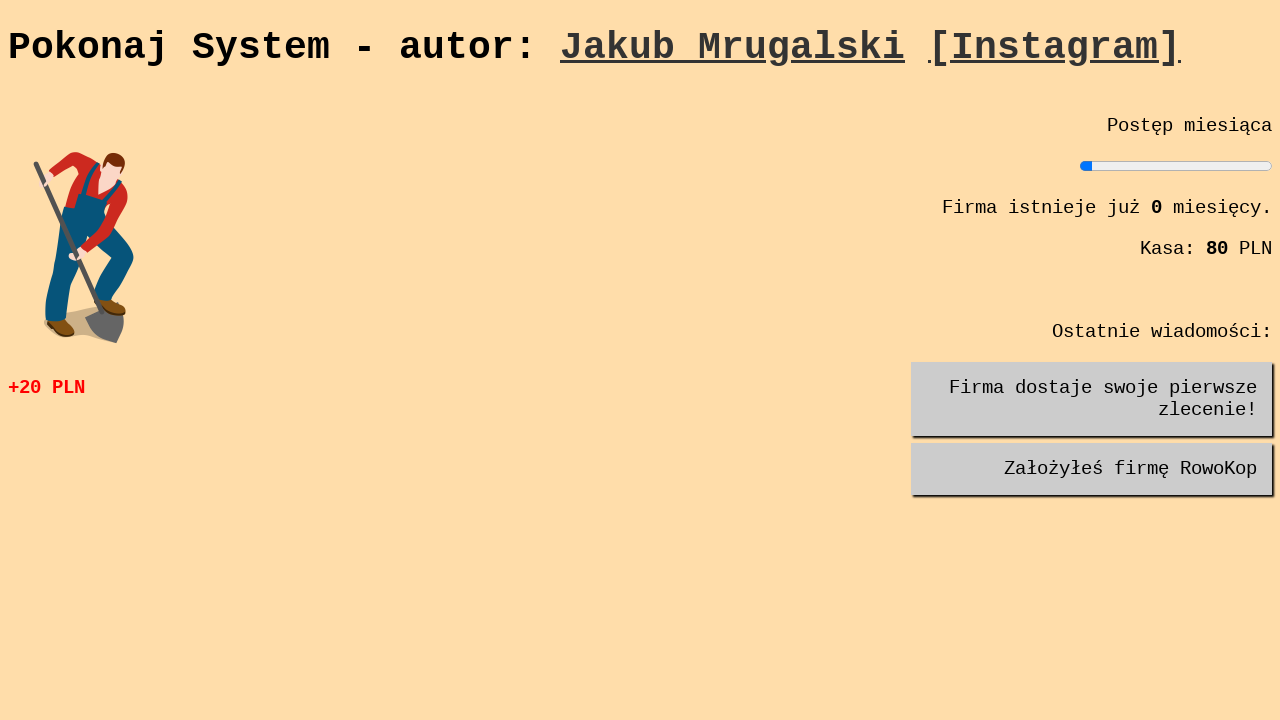

Checked cash value: 80
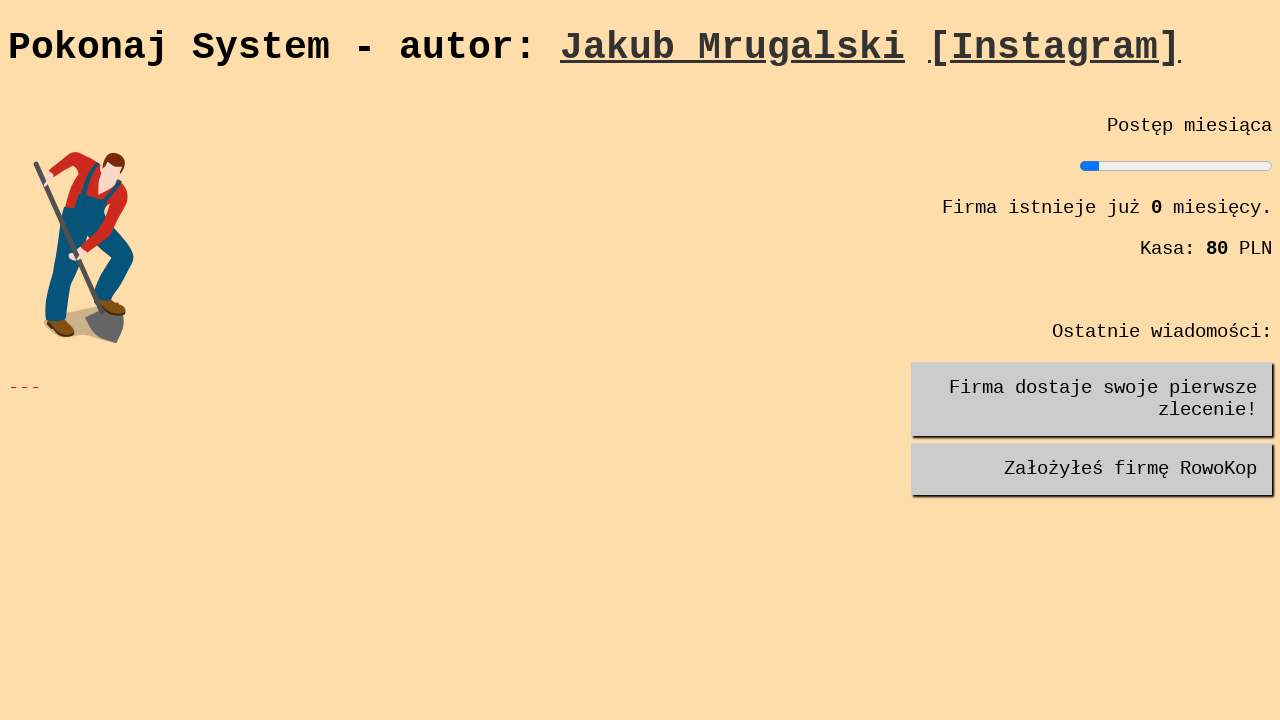

Iteration 4: Waited 100ms before next cycle
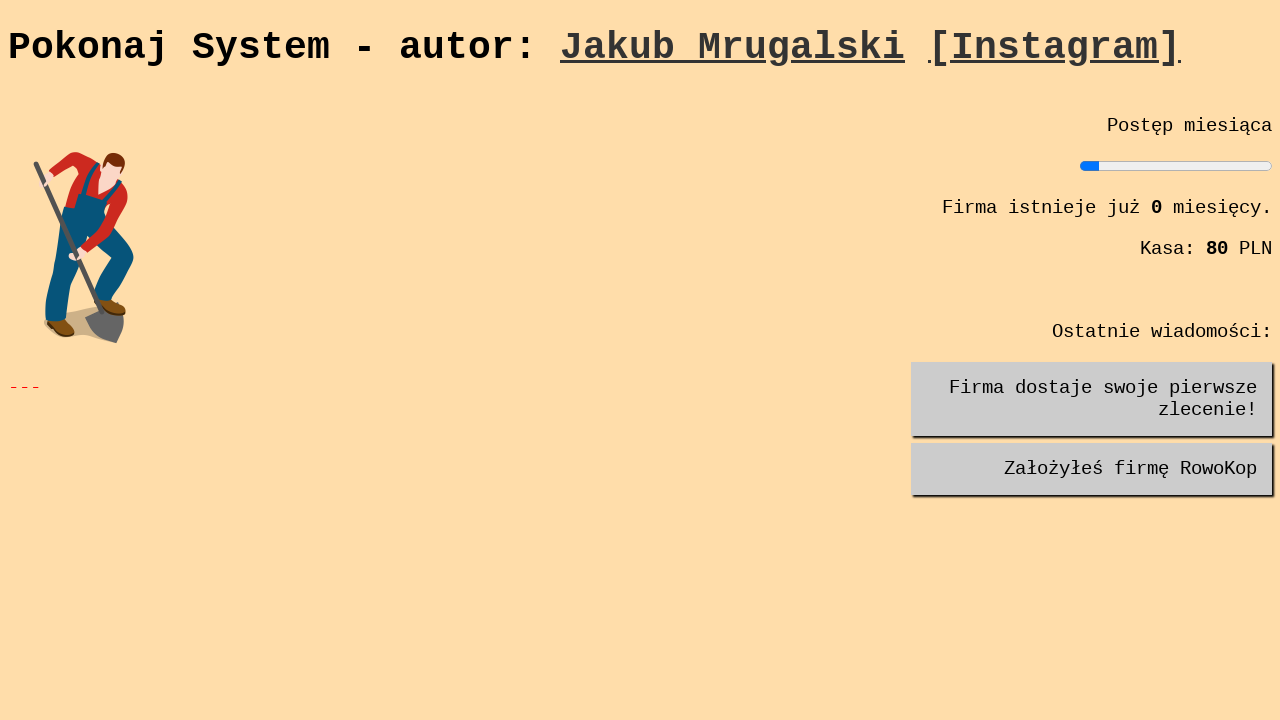

Iteration 5: Clicked main button (#kop) at (93, 223) on #kop
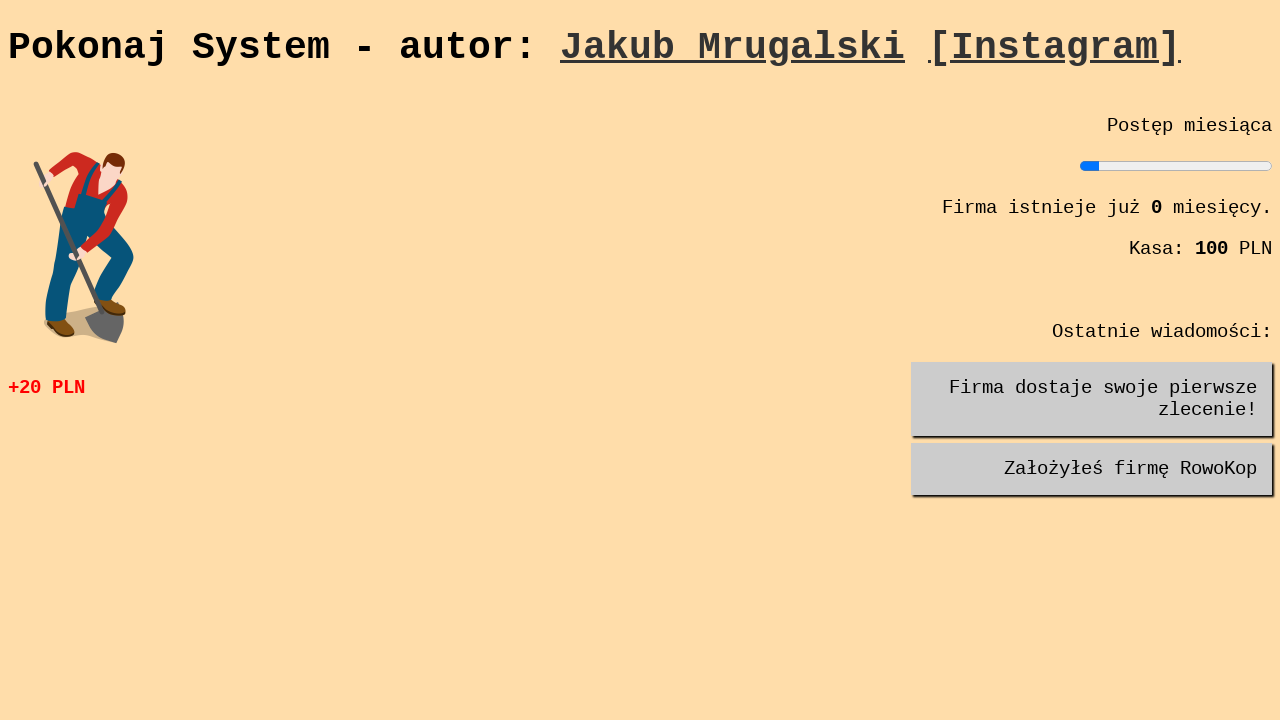

Checked month value: 0
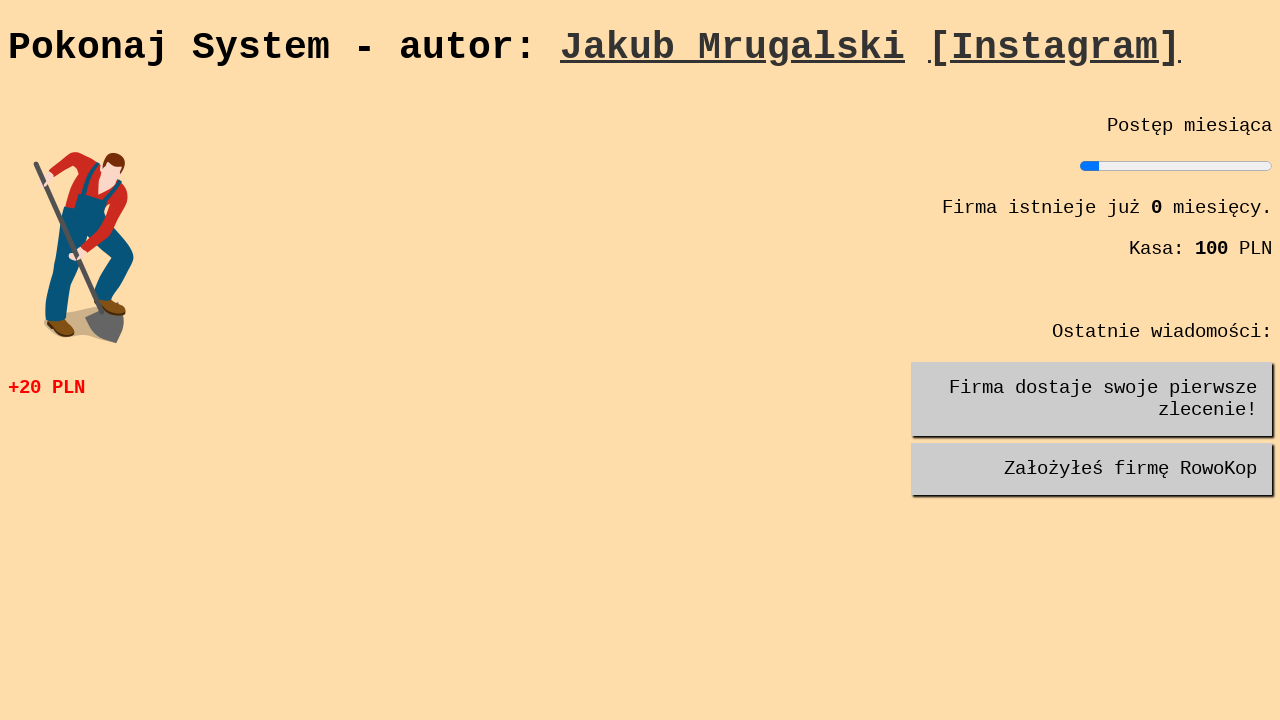

Checked cash value: 100
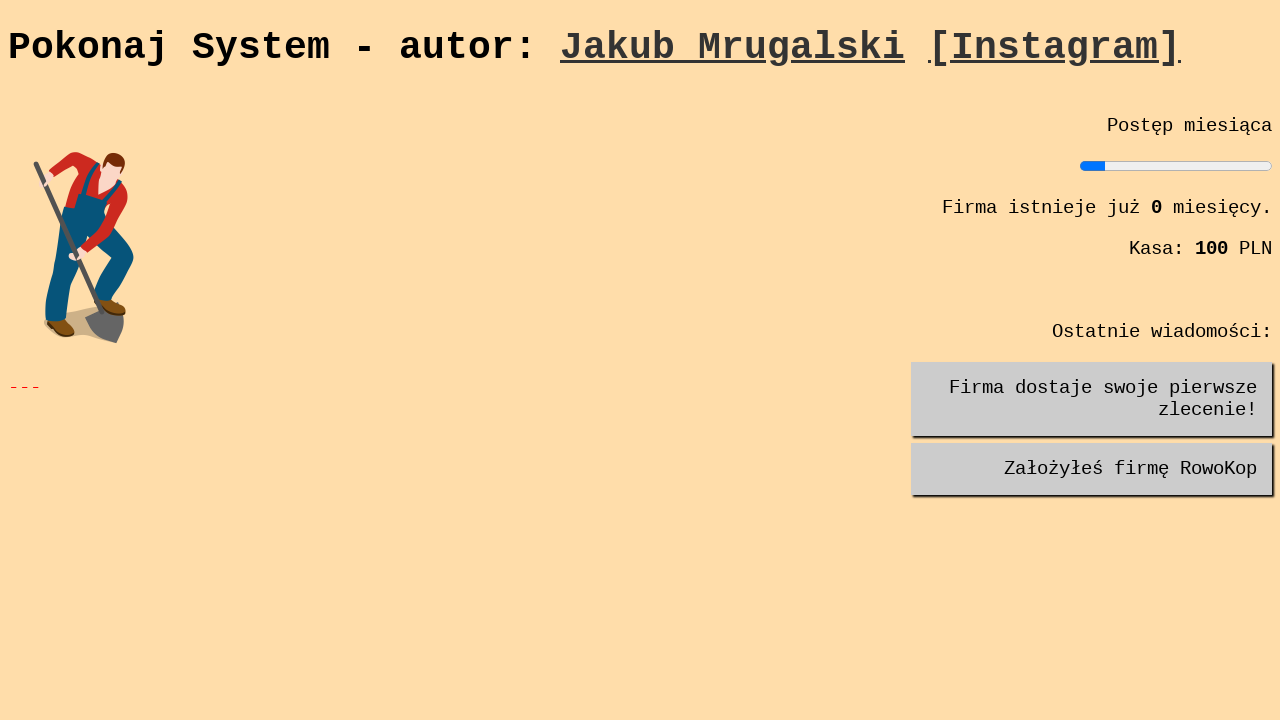

Iteration 5: Waited 100ms before next cycle
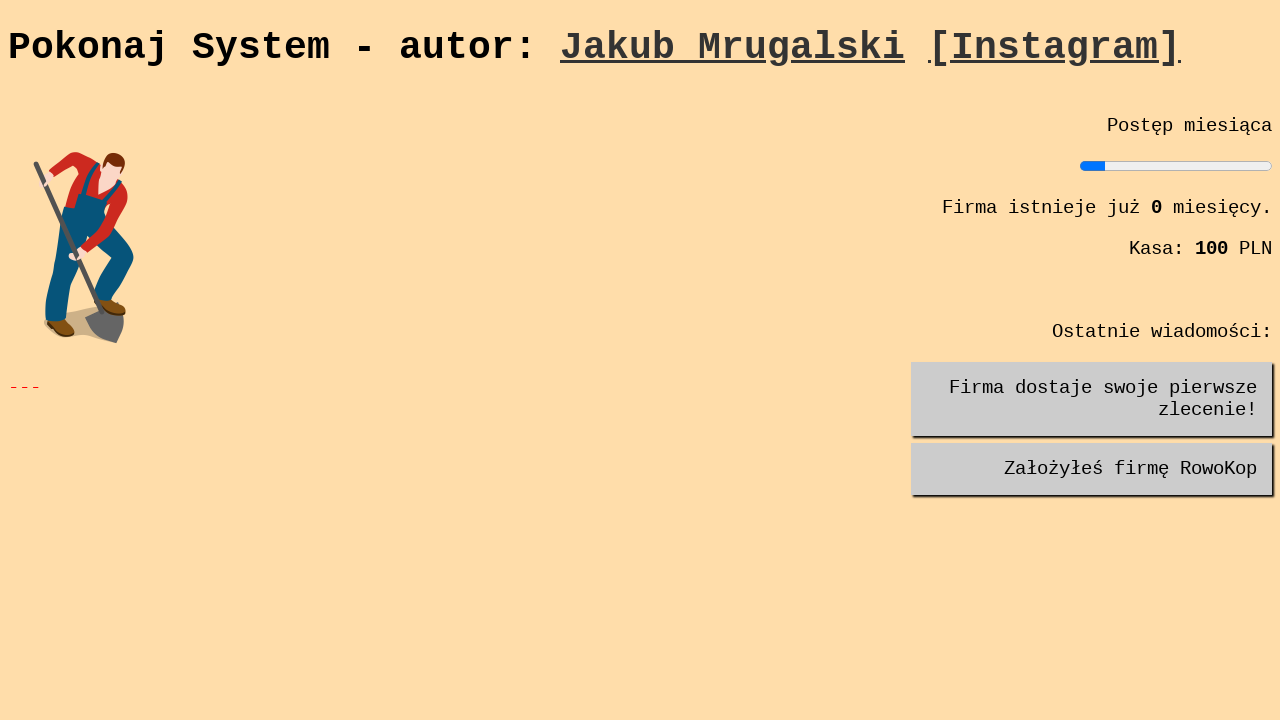

Iteration 6: Clicked main button (#kop) at (93, 223) on #kop
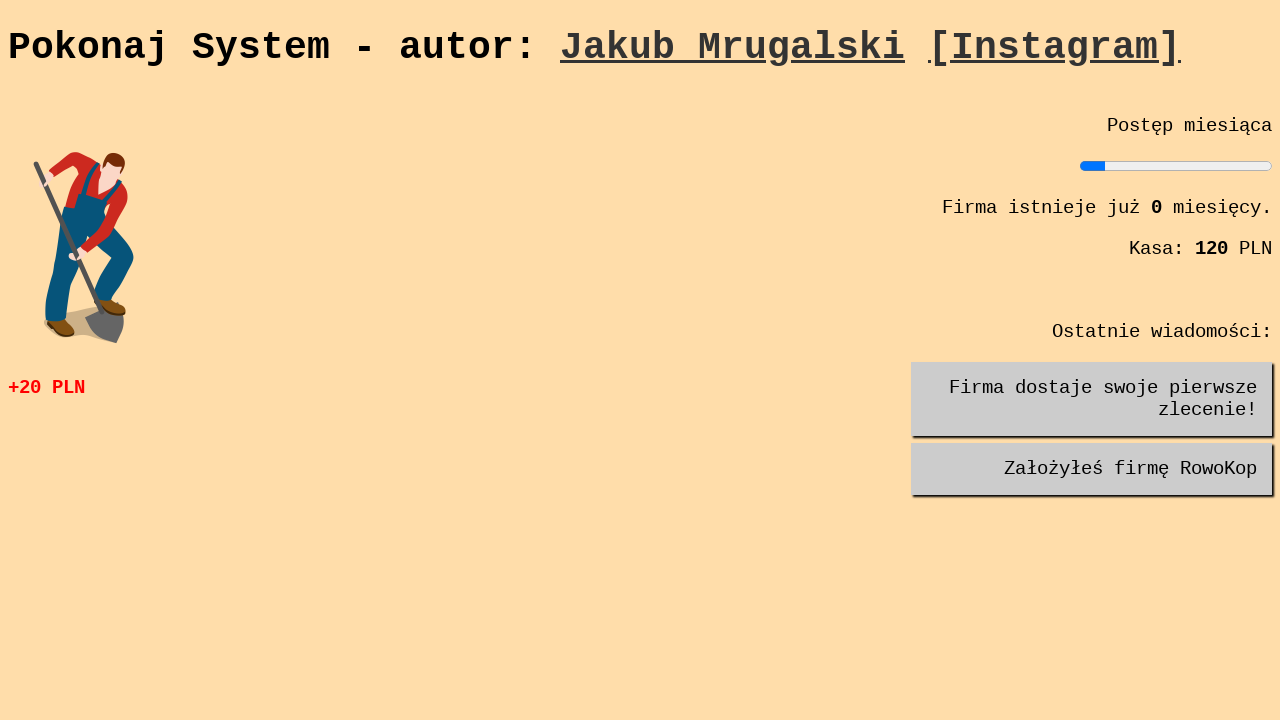

Checked month value: 0
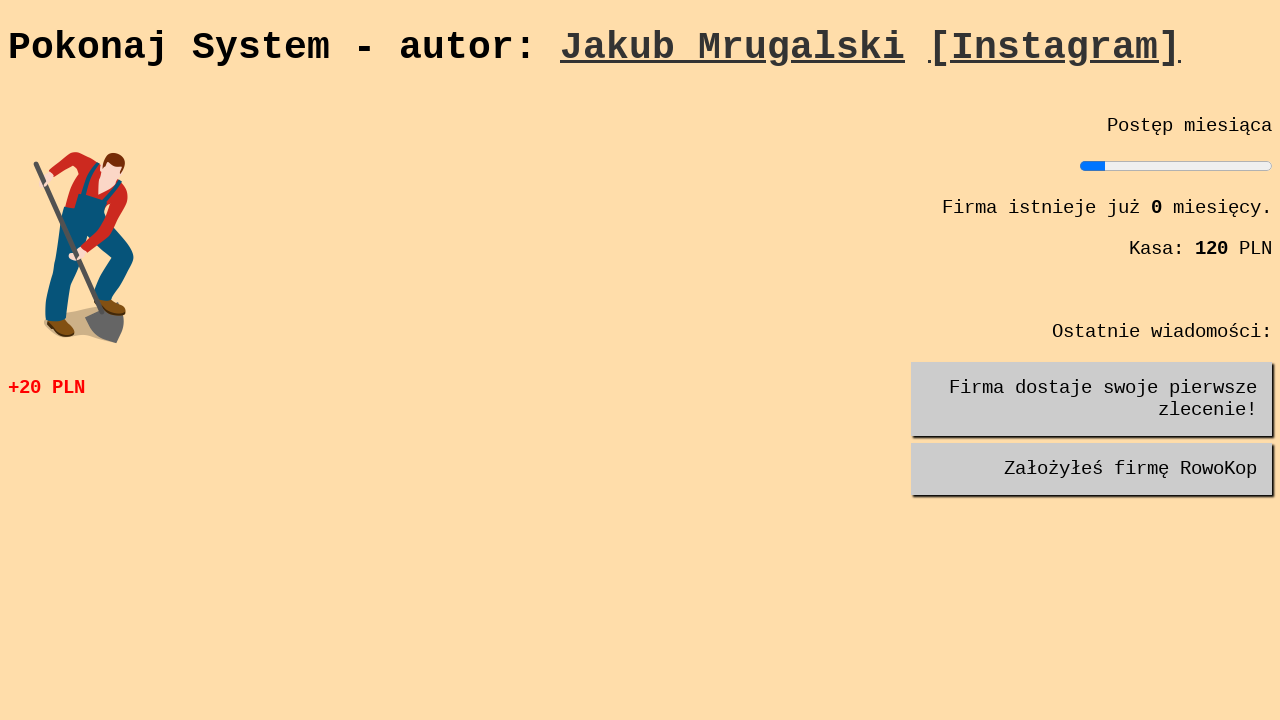

Checked cash value: 120
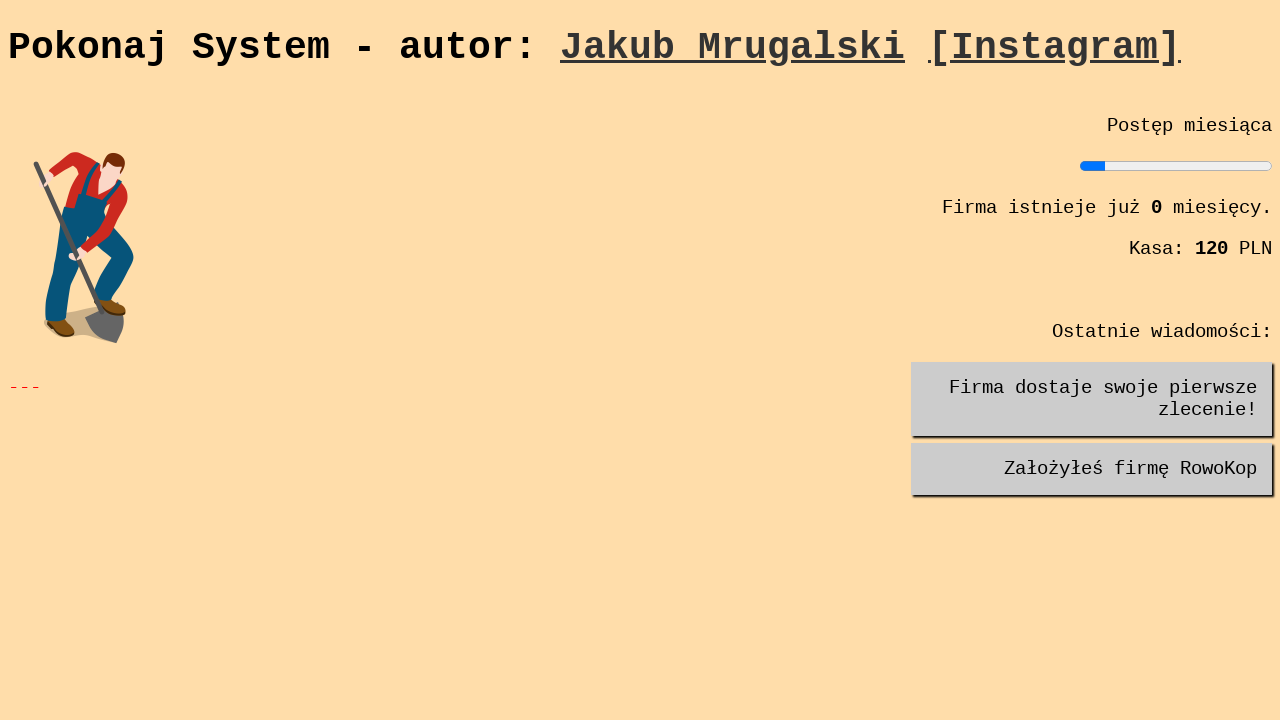

Iteration 6: Waited 100ms before next cycle
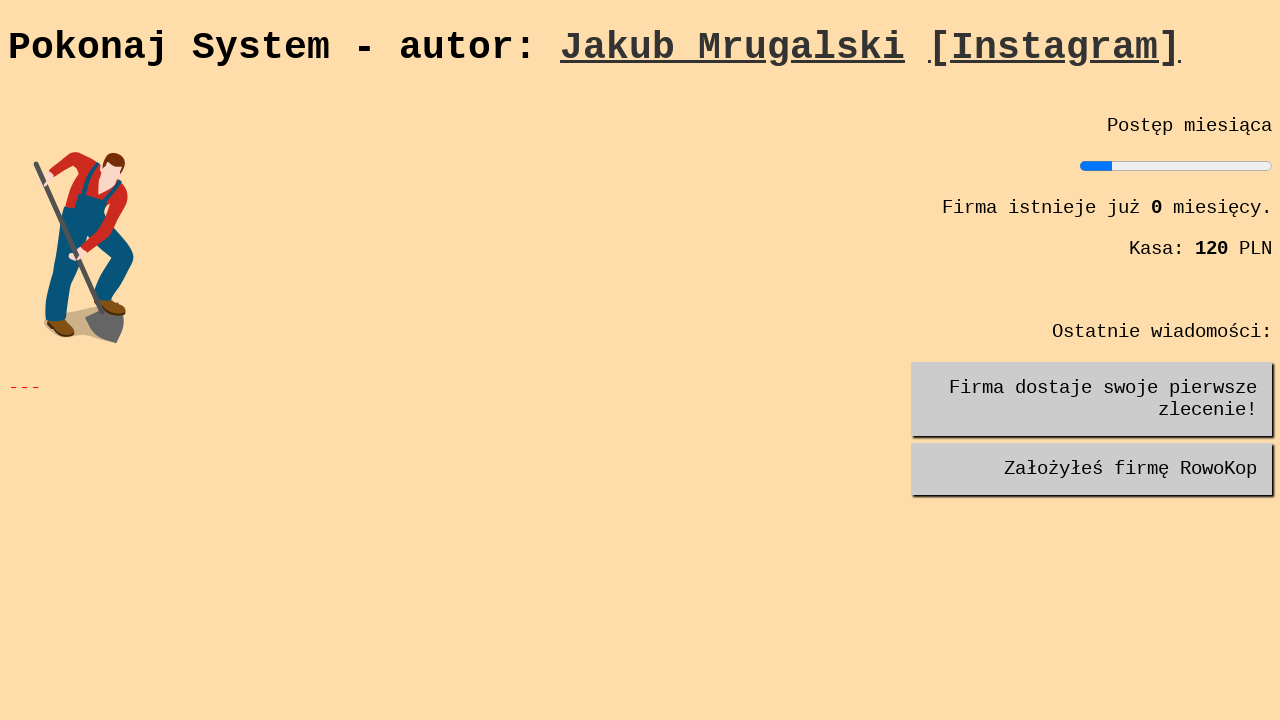

Iteration 7: Clicked main button (#kop) at (93, 223) on #kop
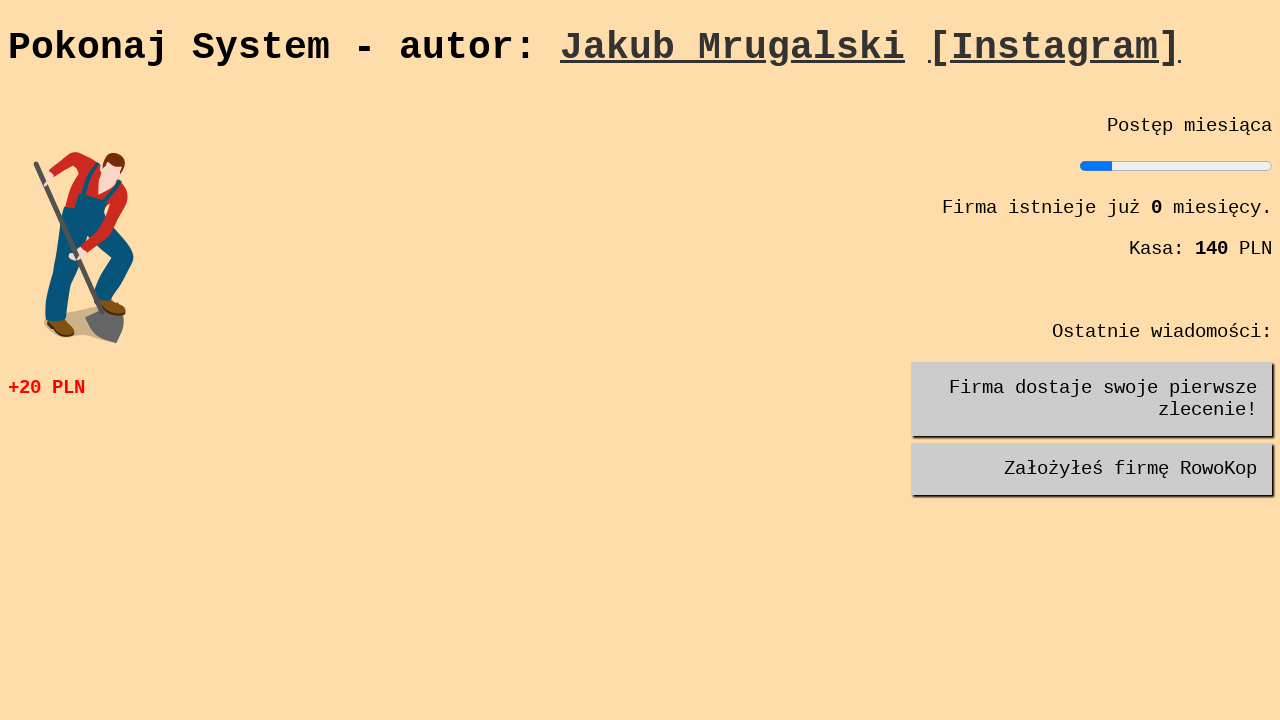

Checked month value: 0
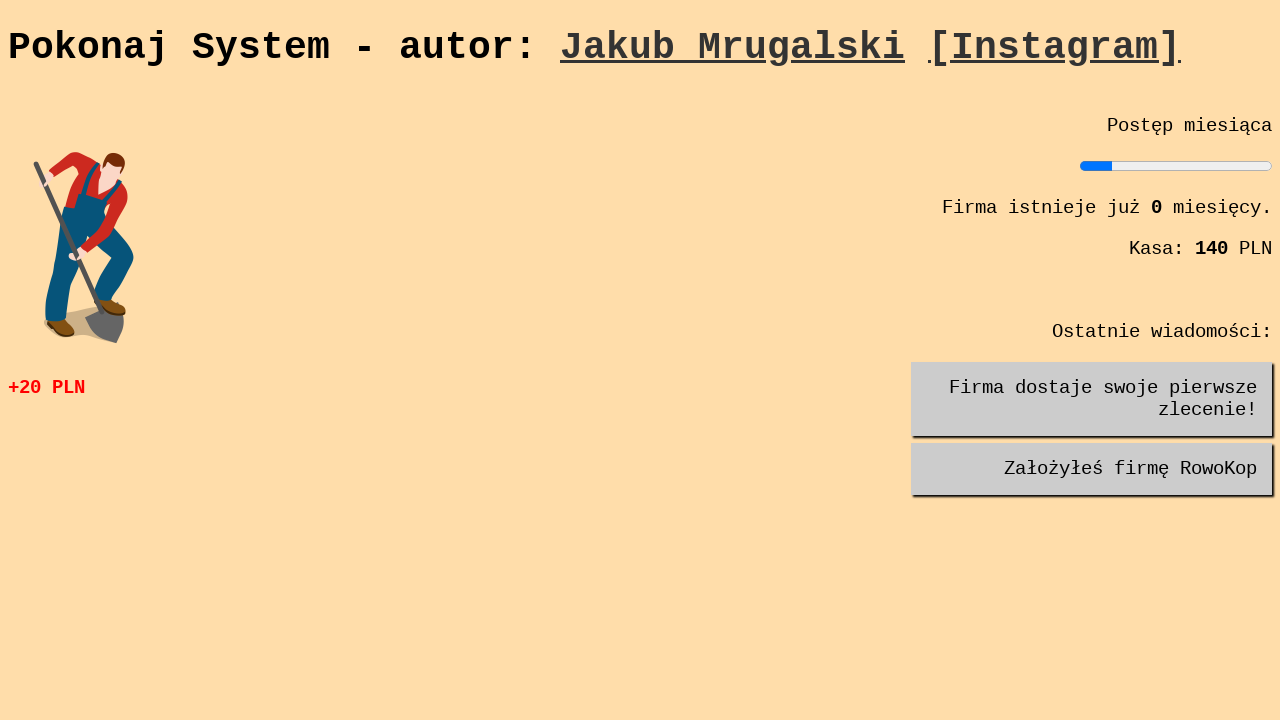

Checked cash value: 140
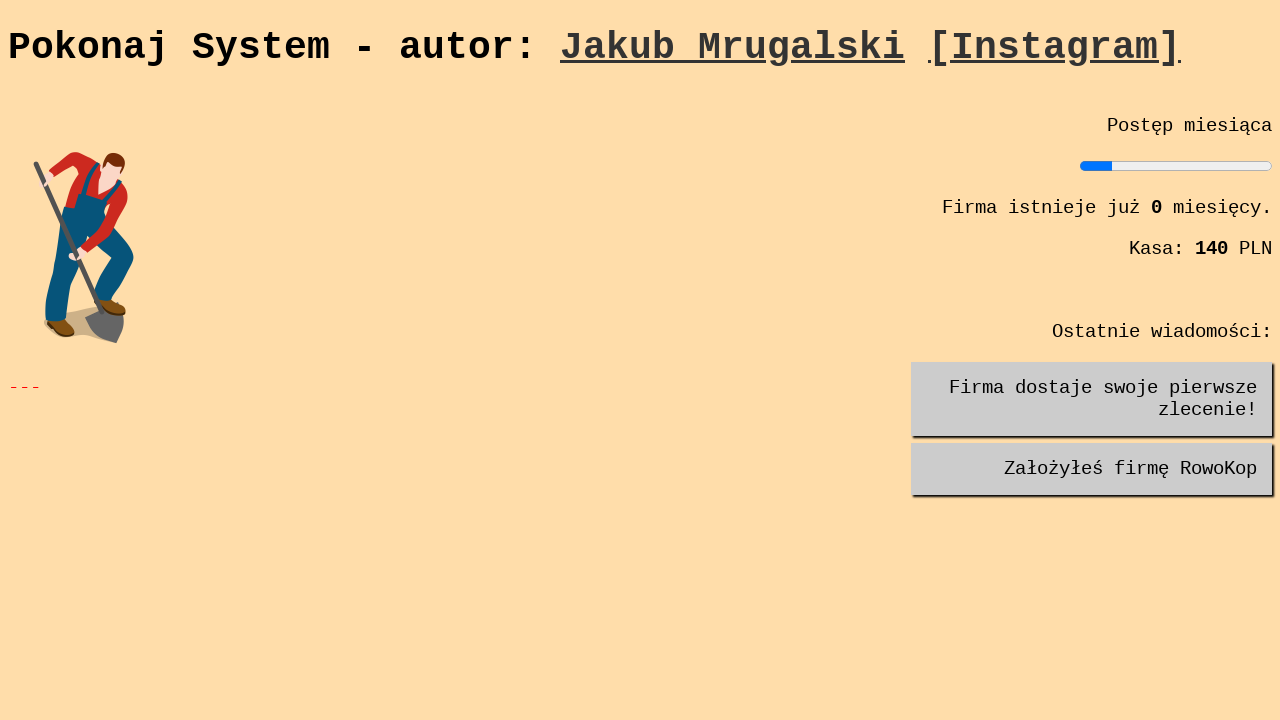

Iteration 7: Waited 100ms before next cycle
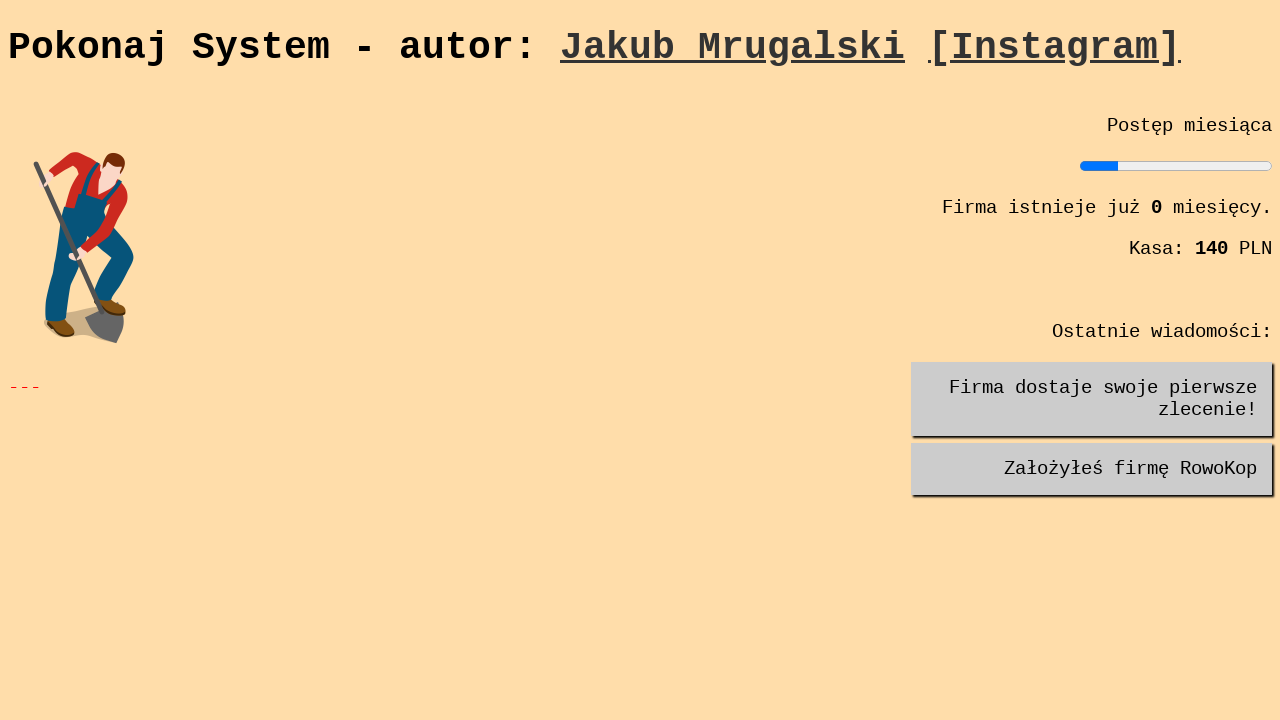

Iteration 8: Clicked main button (#kop) at (93, 223) on #kop
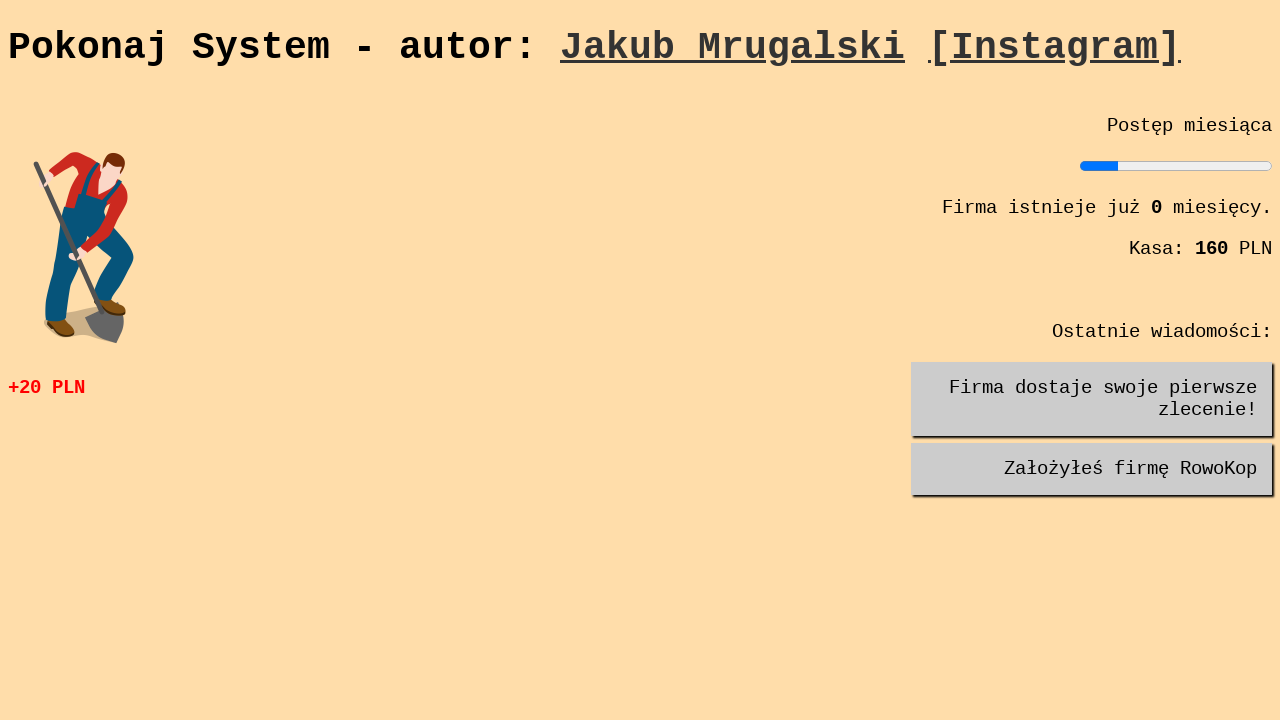

Checked month value: 0
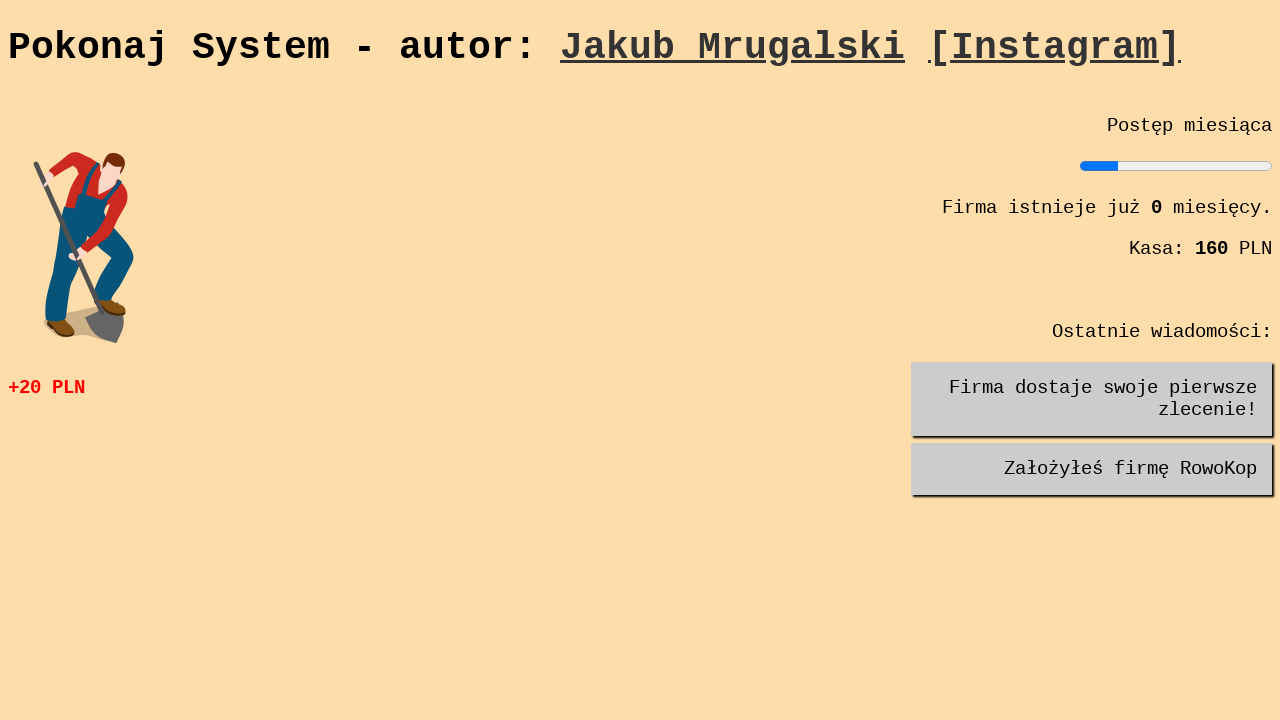

Checked cash value: 160
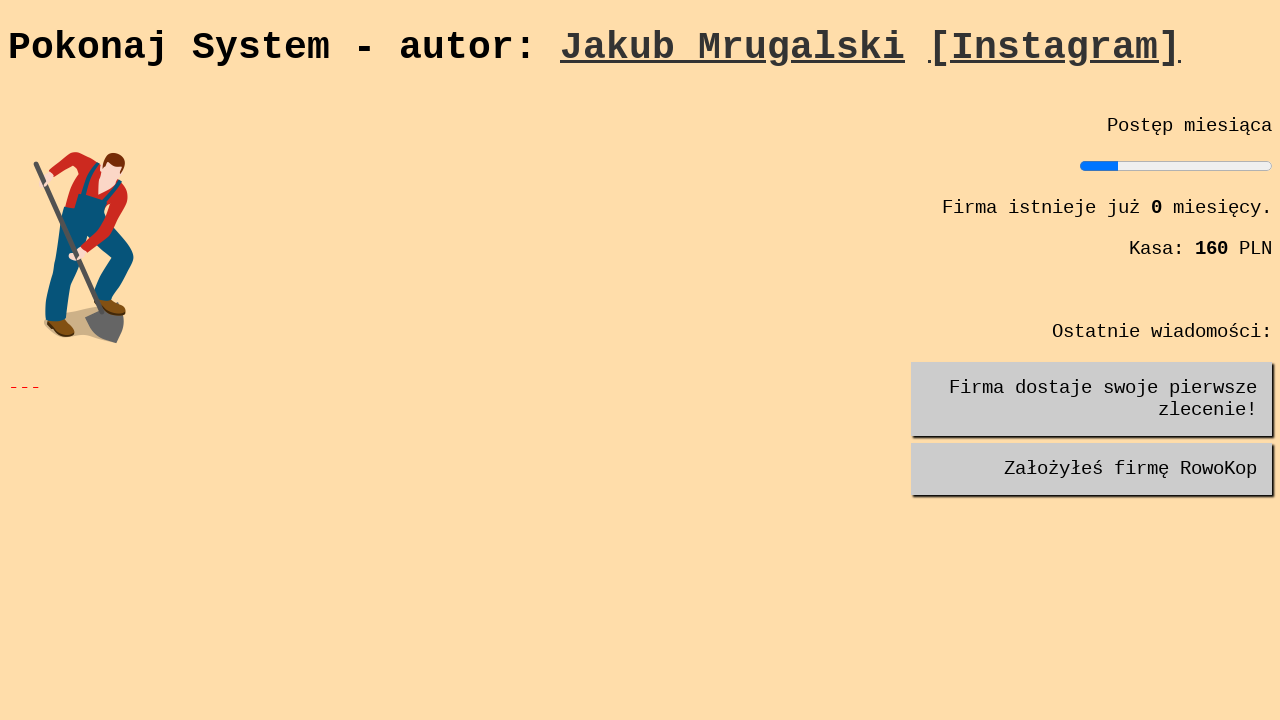

Iteration 8: Waited 100ms before next cycle
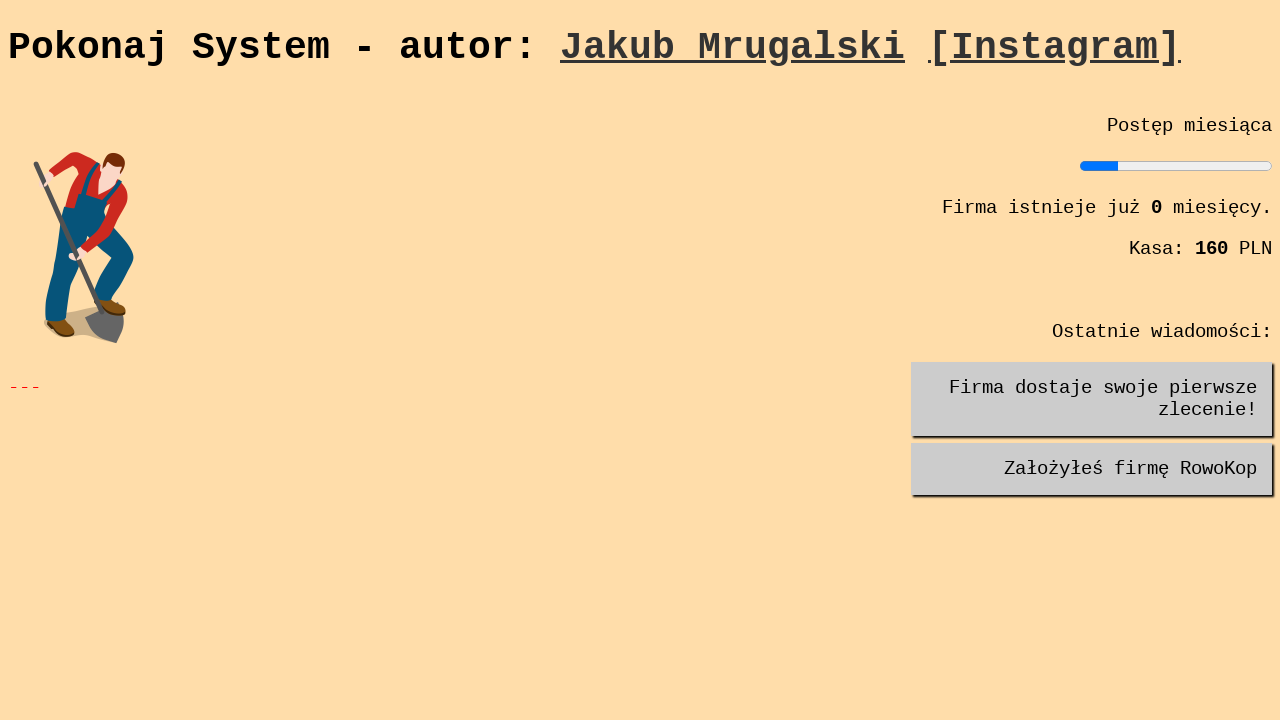

Iteration 9: Clicked main button (#kop) at (93, 223) on #kop
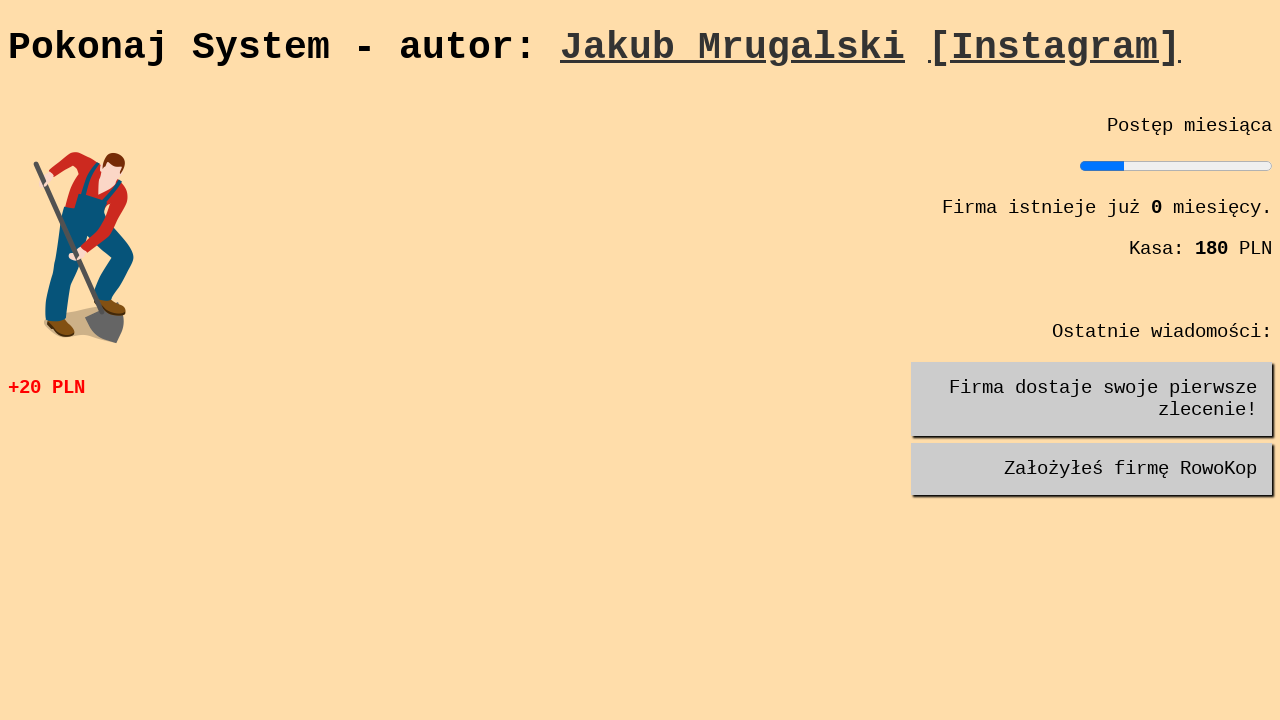

Checked month value: 0
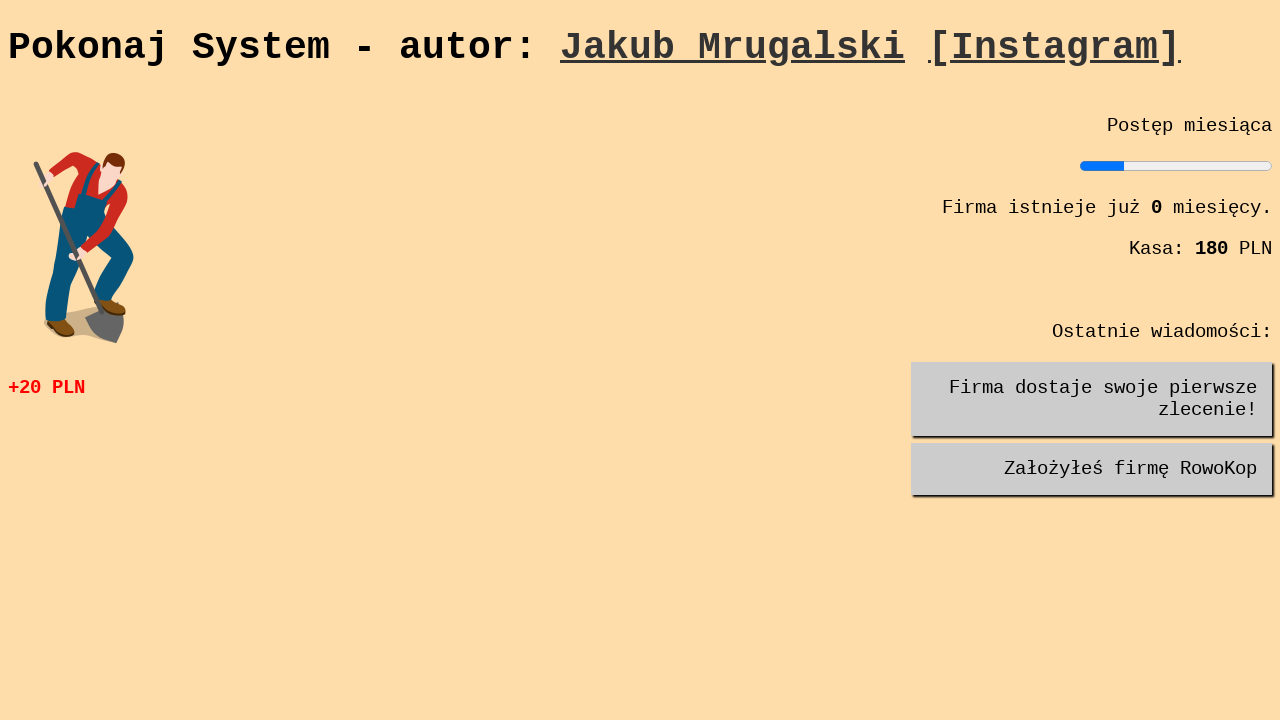

Checked cash value: 180
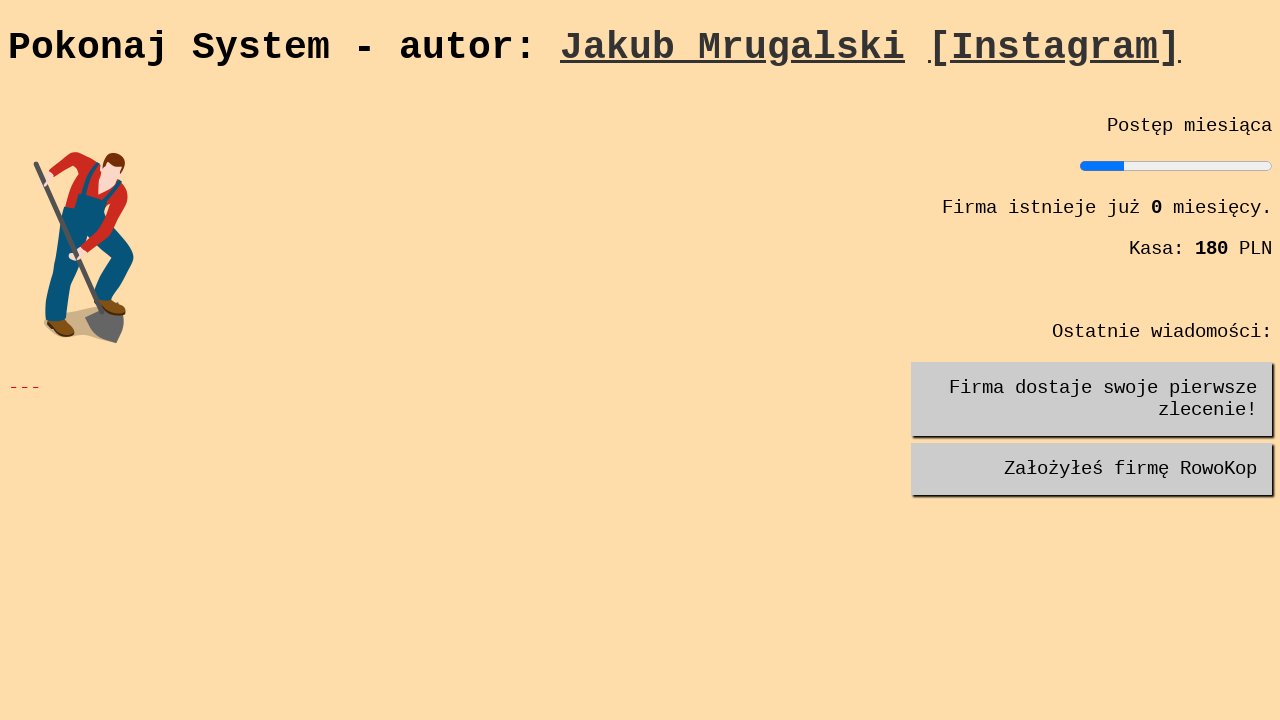

Iteration 9: Waited 100ms before next cycle
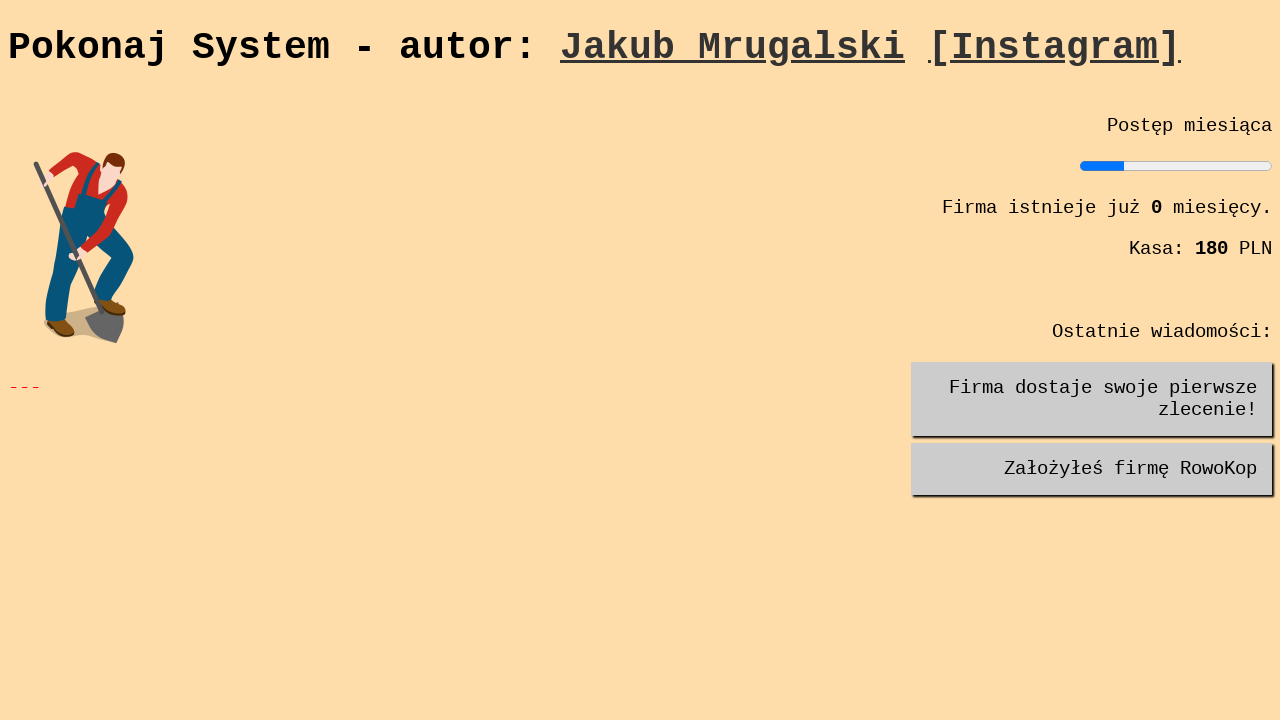

Iteration 10: Clicked main button (#kop) at (93, 223) on #kop
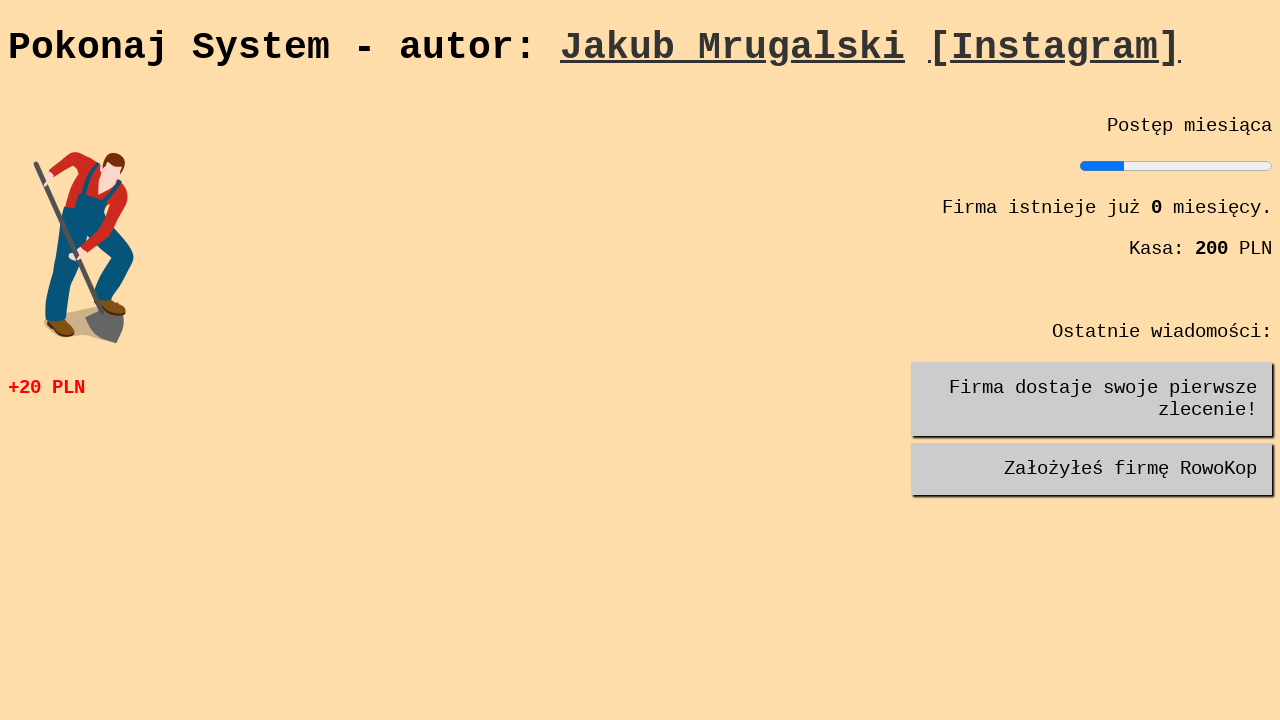

Checked month value: 0
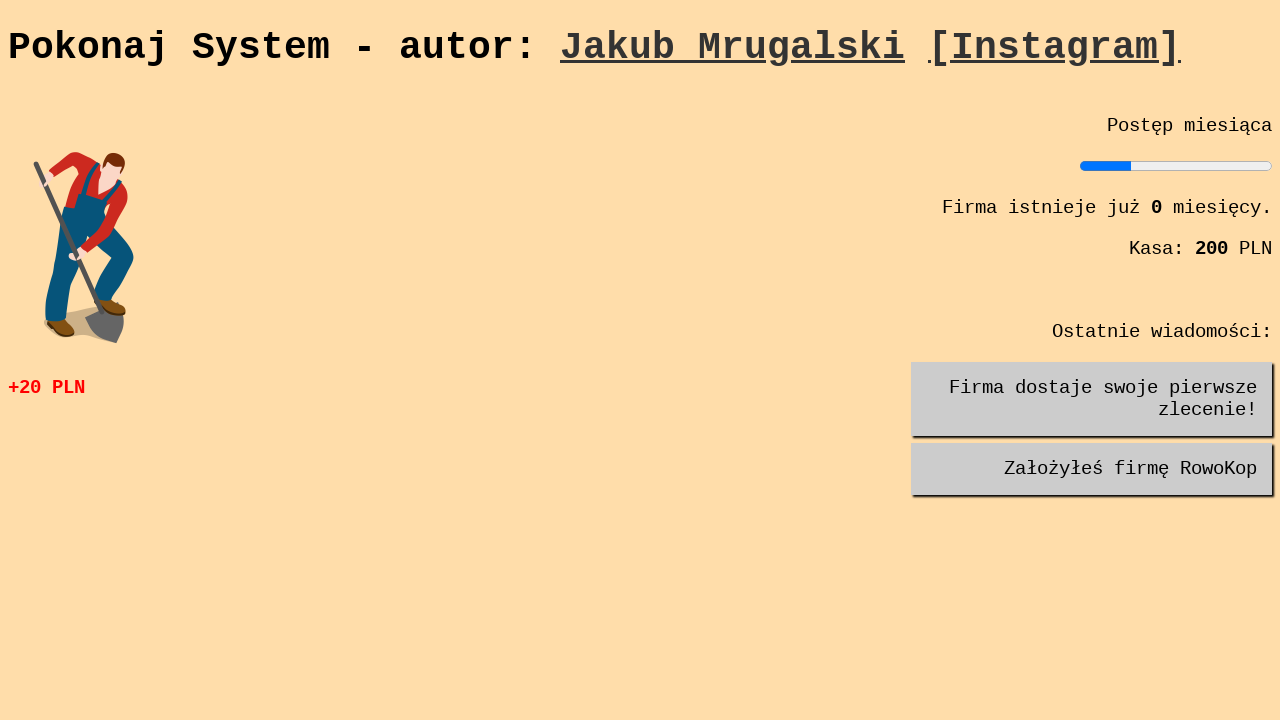

Checked cash value: 200
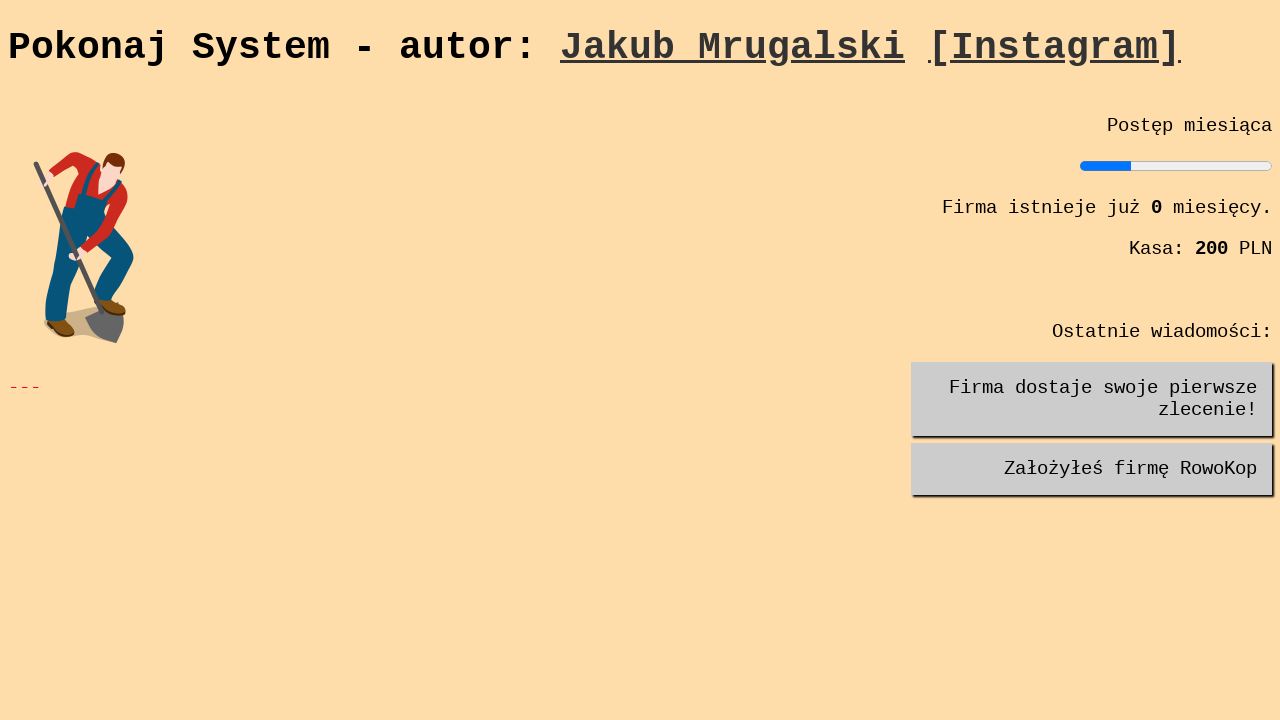

Iteration 10: Waited 100ms before next cycle
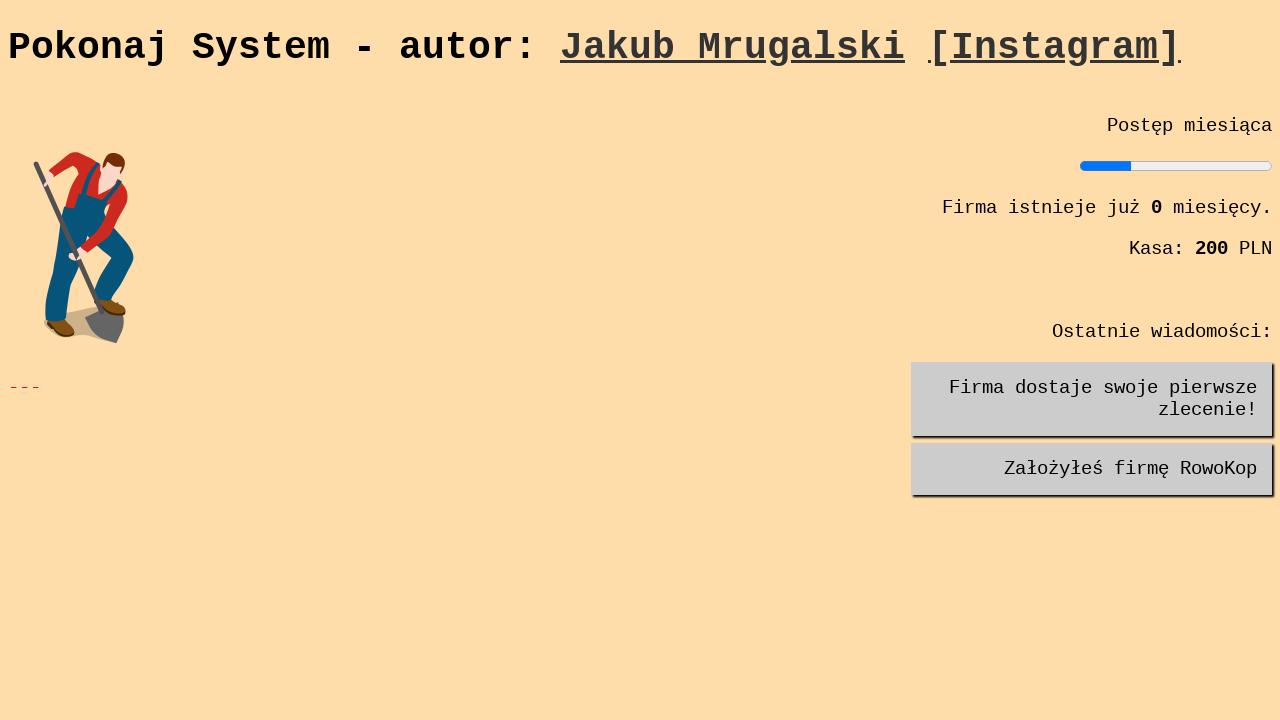

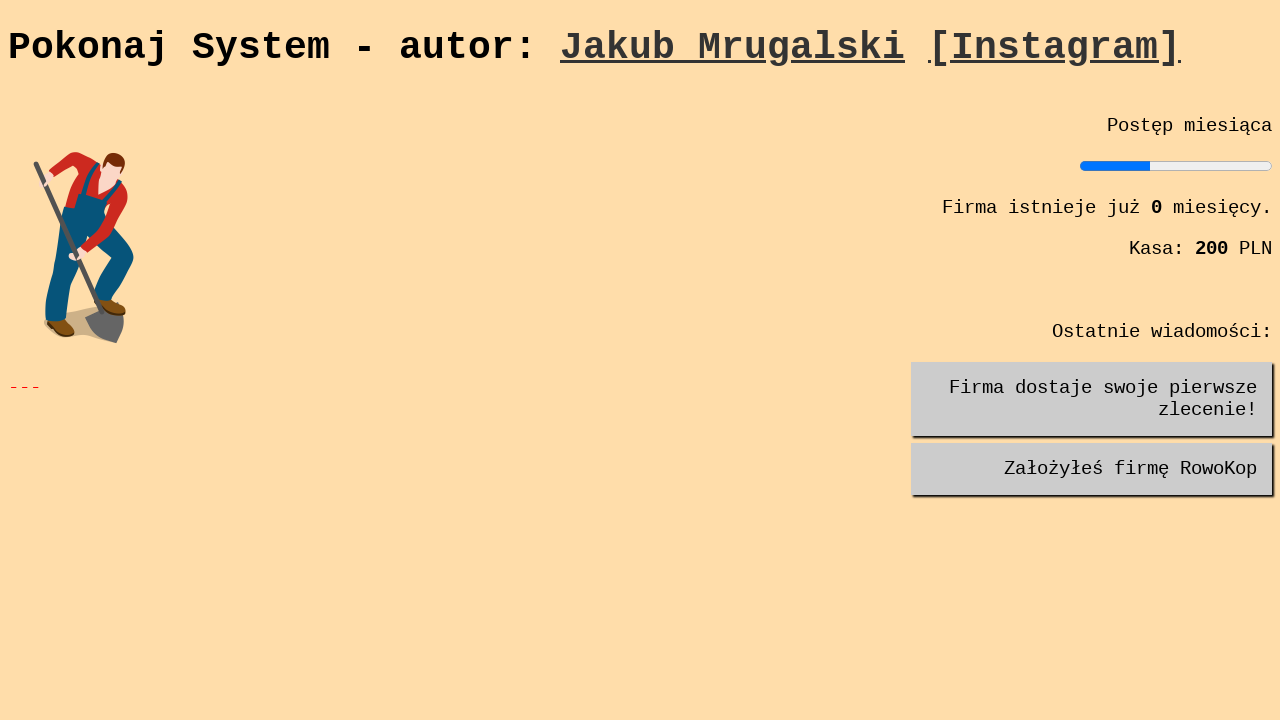